Tests jQuery UI datepicker functionality by selecting a specific date from the calendar widget

Starting URL: https://jqueryui.com/datepicker/

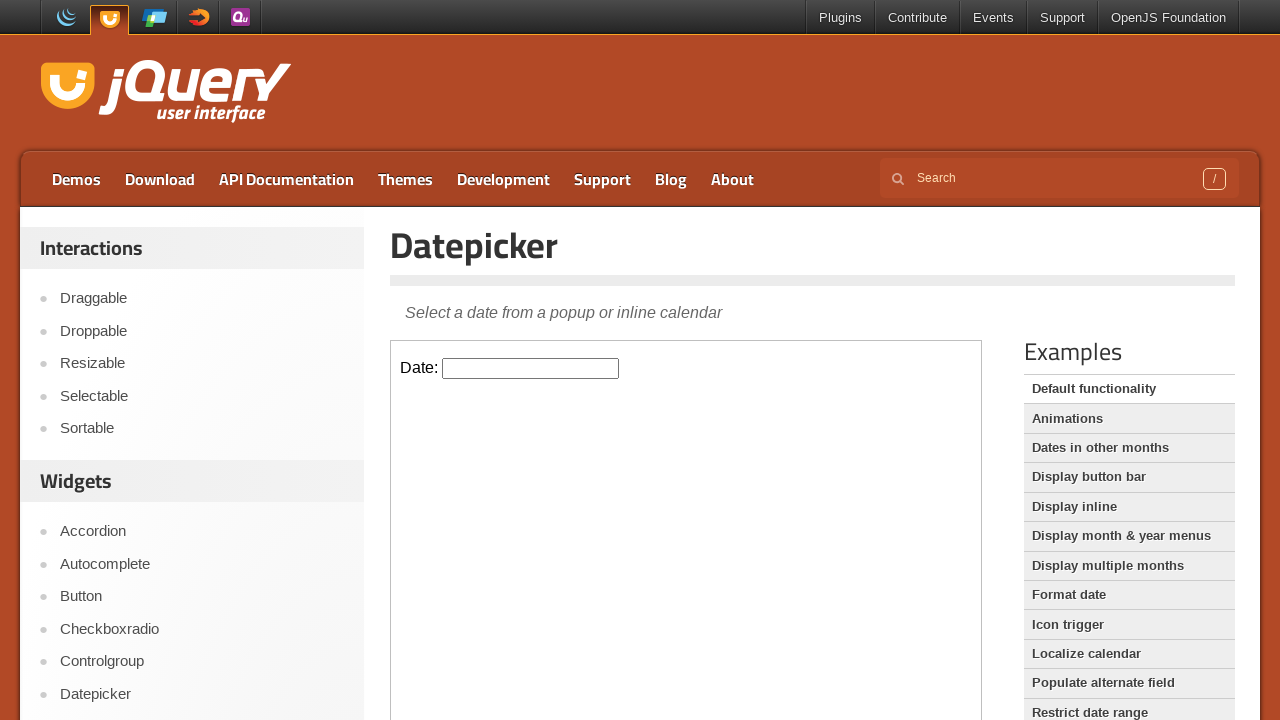

Located iframe containing datepicker widget
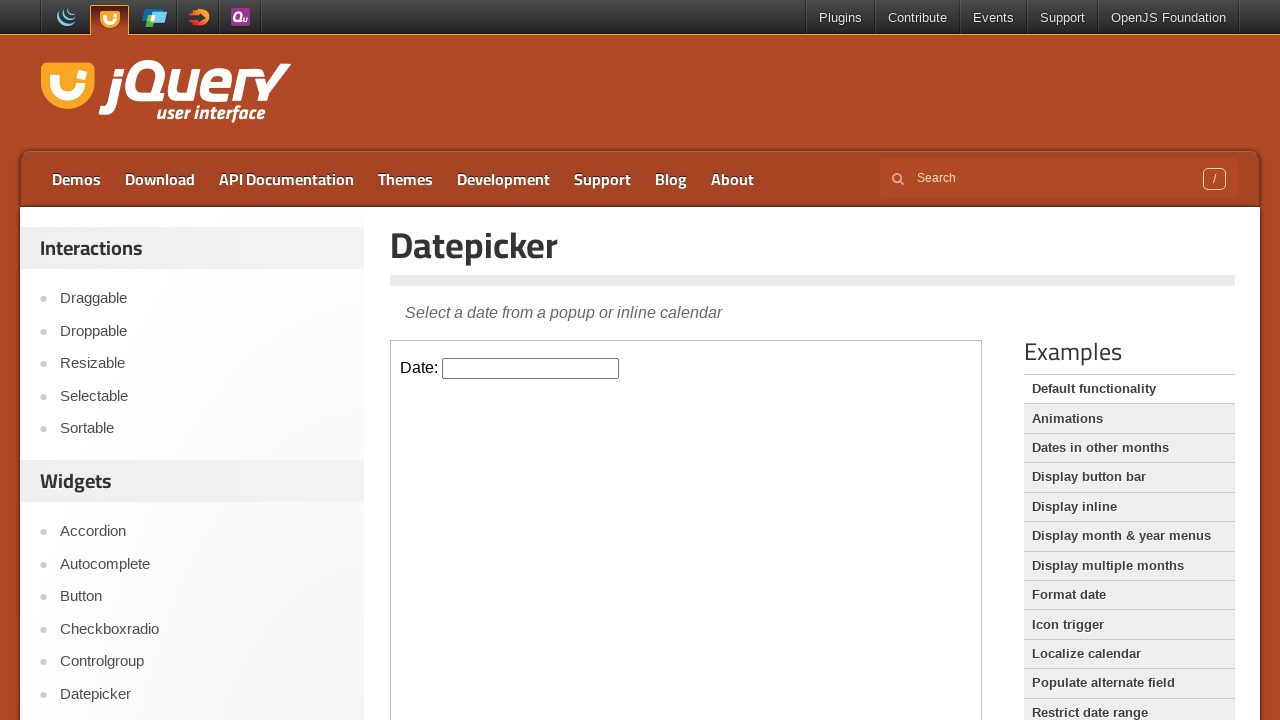

Located datepicker input field
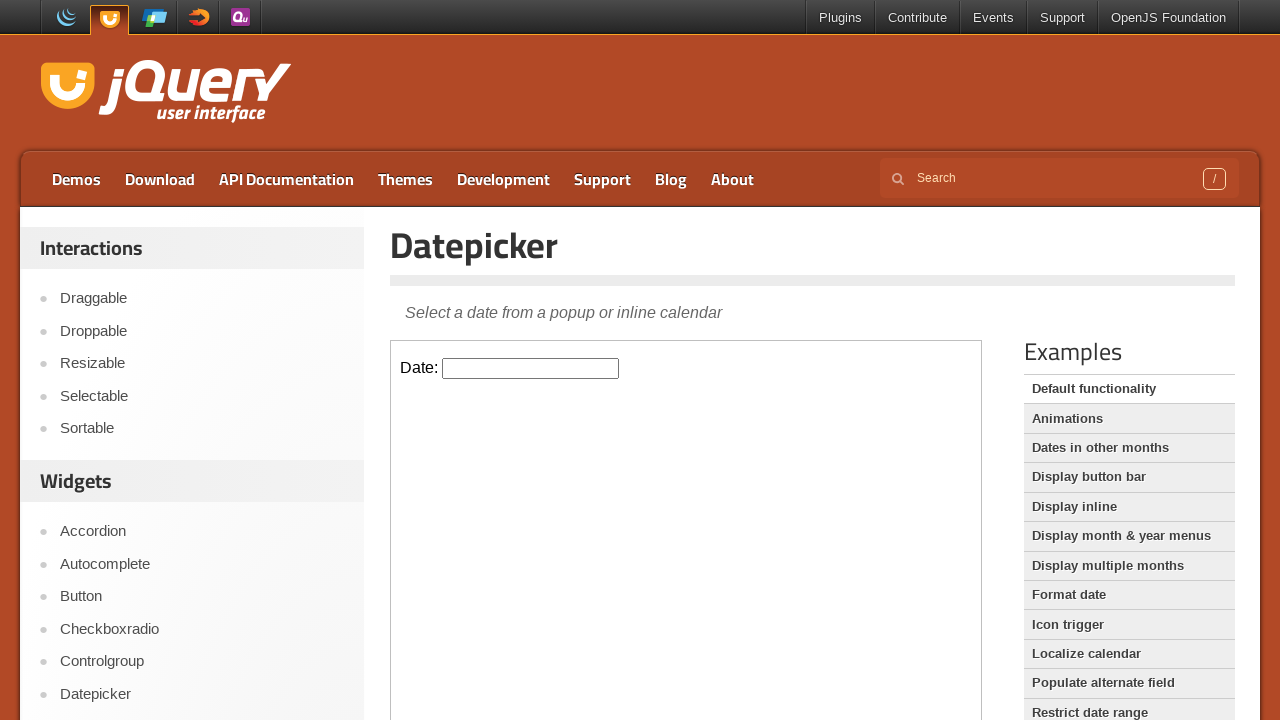

Clicked datepicker input to open calendar widget at (531, 368) on iframe >> nth=0 >> internal:control=enter-frame >> #datepicker
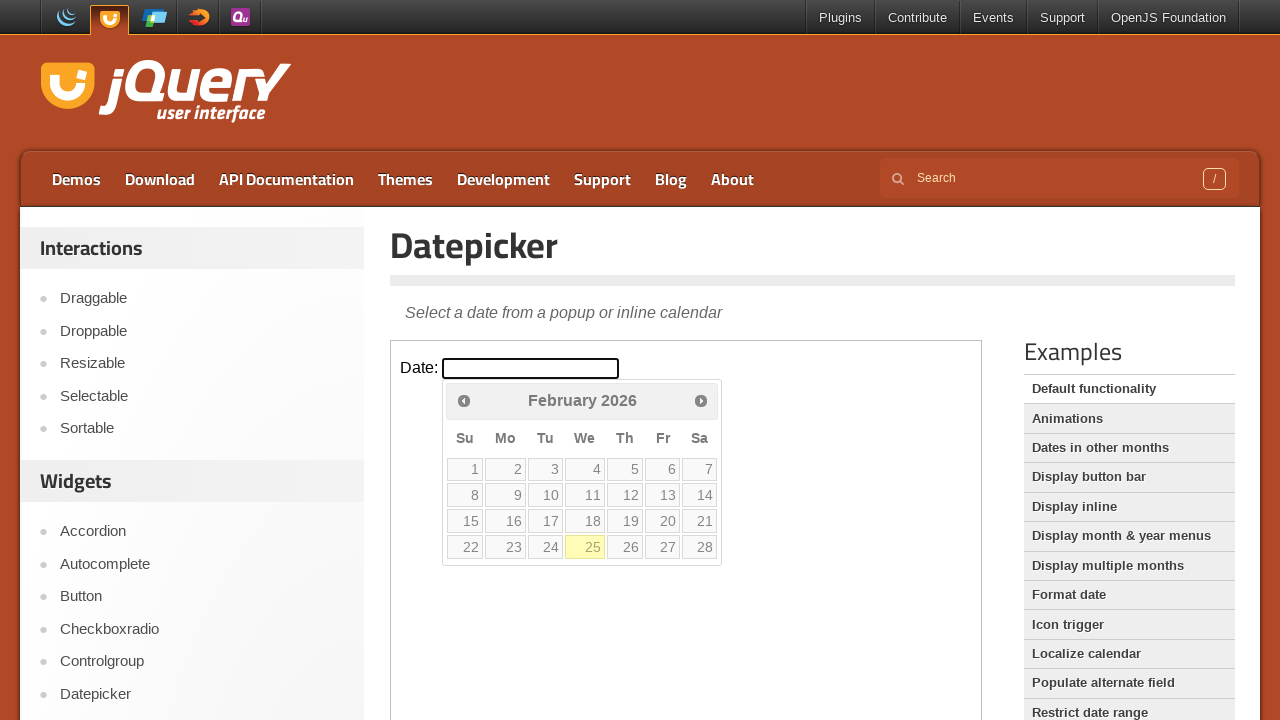

Retrieved current year from calendar: 2026
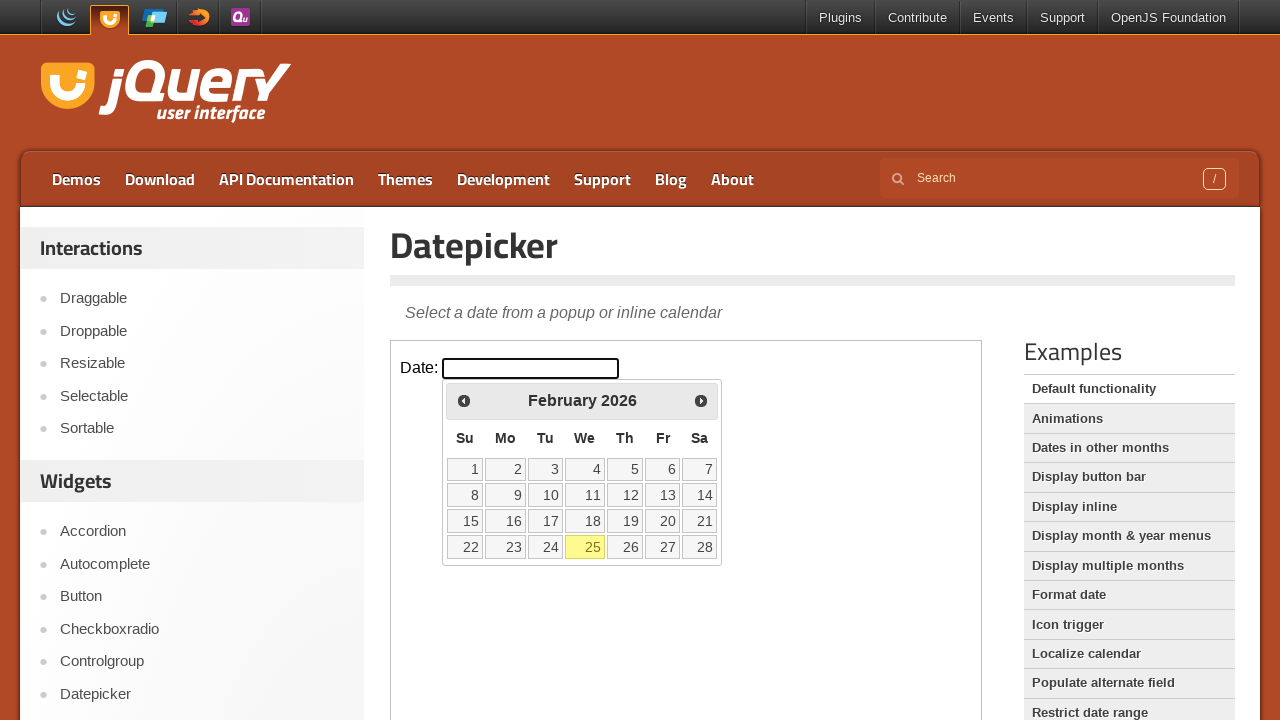

Retrieved current month from calendar: February
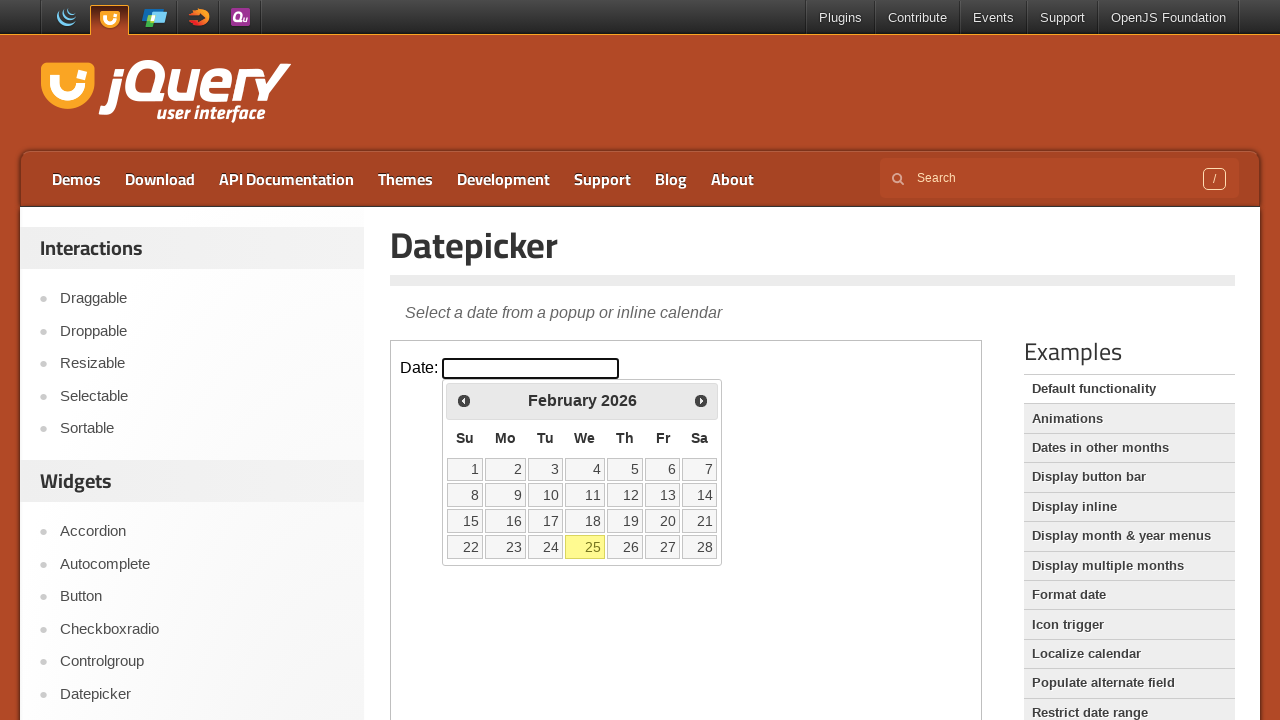

Clicked previous month button to navigate calendar backwards at (464, 400) on iframe >> nth=0 >> internal:control=enter-frame >> #ui-datepicker-div .ui-datepi
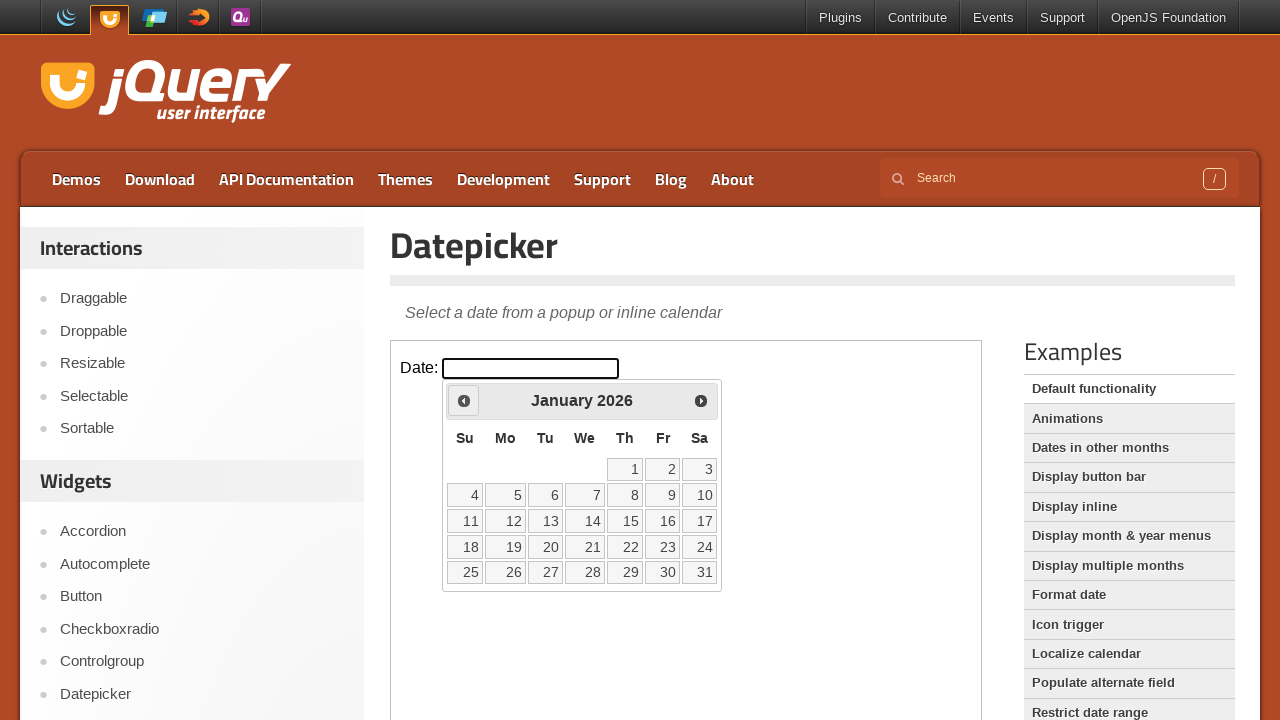

Retrieved current year from calendar: 2026
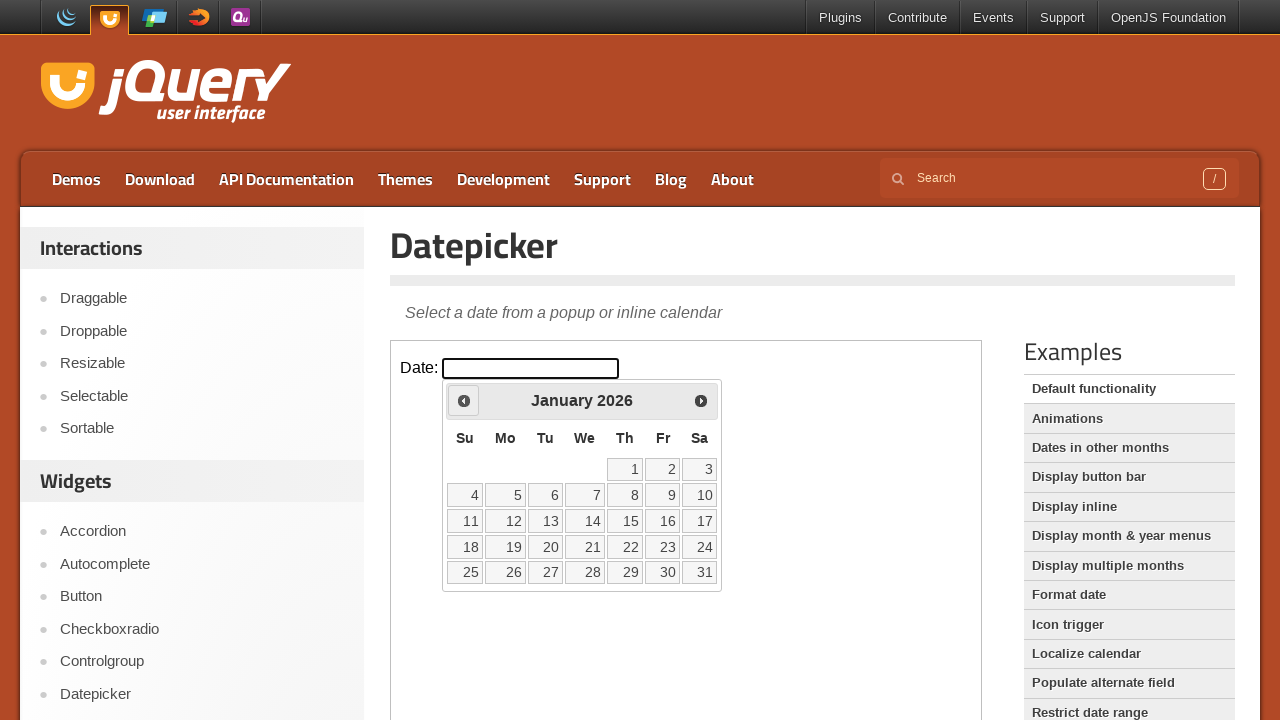

Retrieved current month from calendar: January
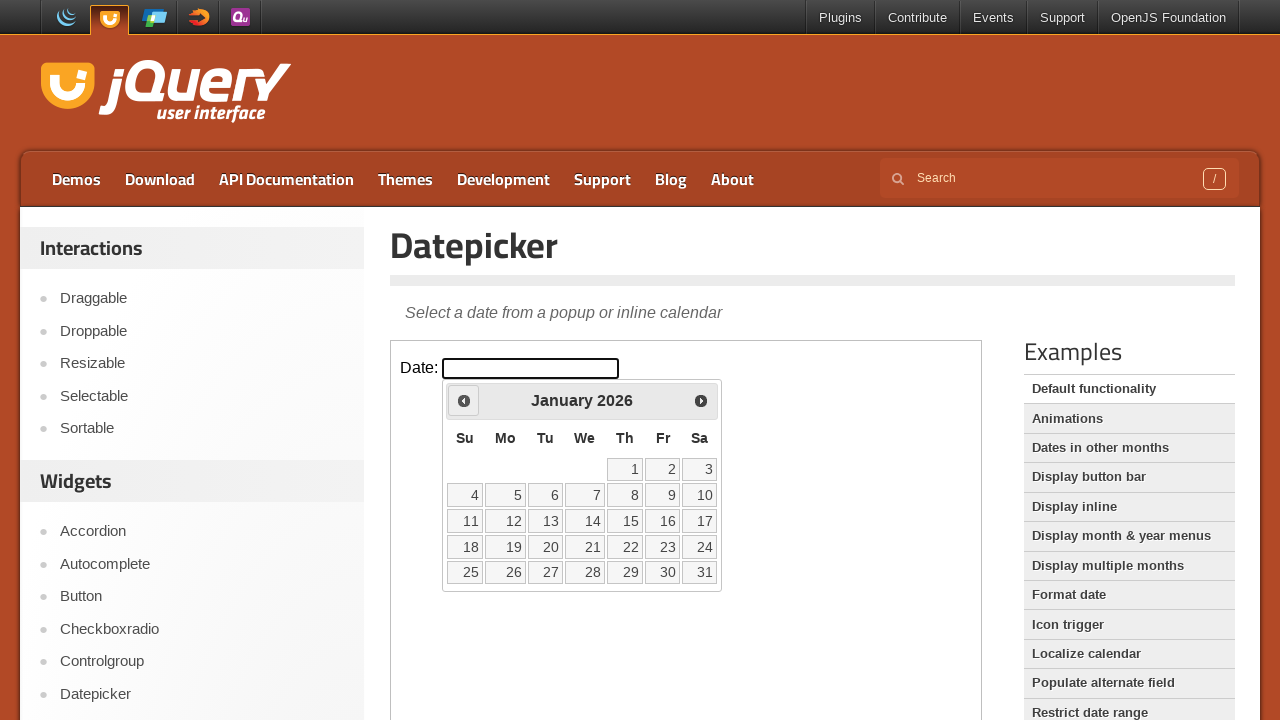

Clicked previous month button to navigate calendar backwards at (464, 400) on iframe >> nth=0 >> internal:control=enter-frame >> #ui-datepicker-div .ui-datepi
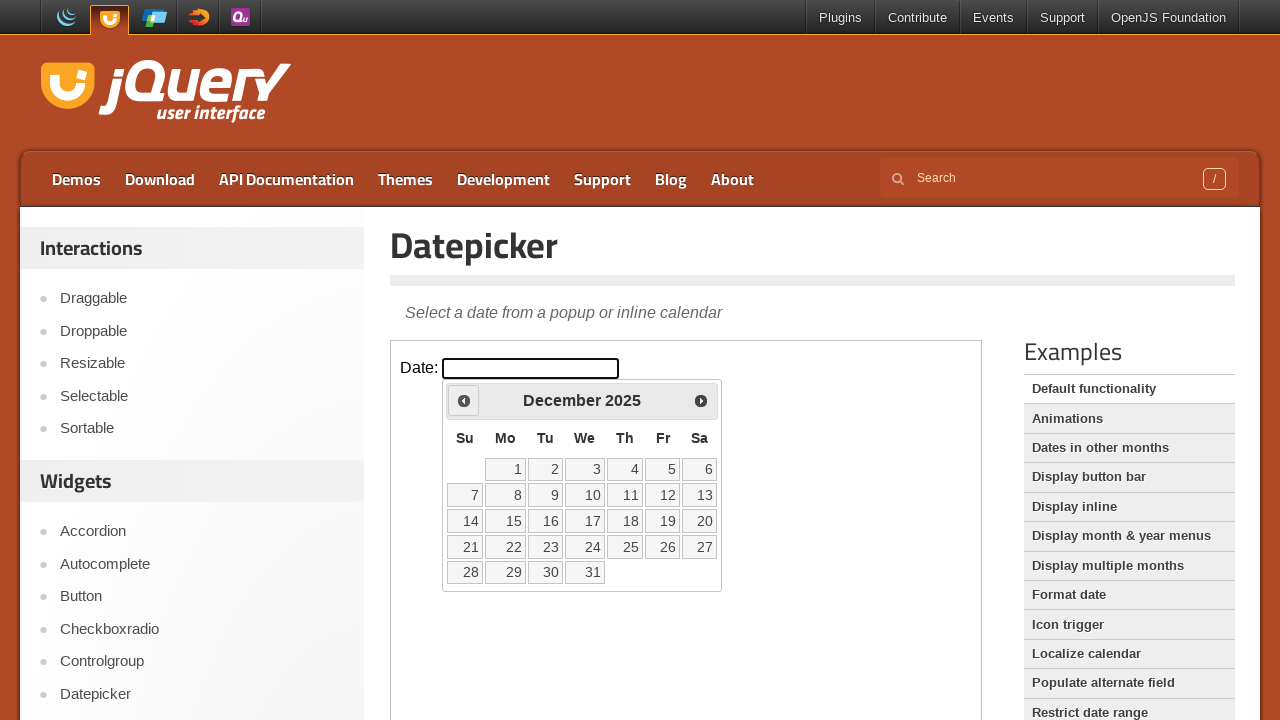

Retrieved current year from calendar: 2025
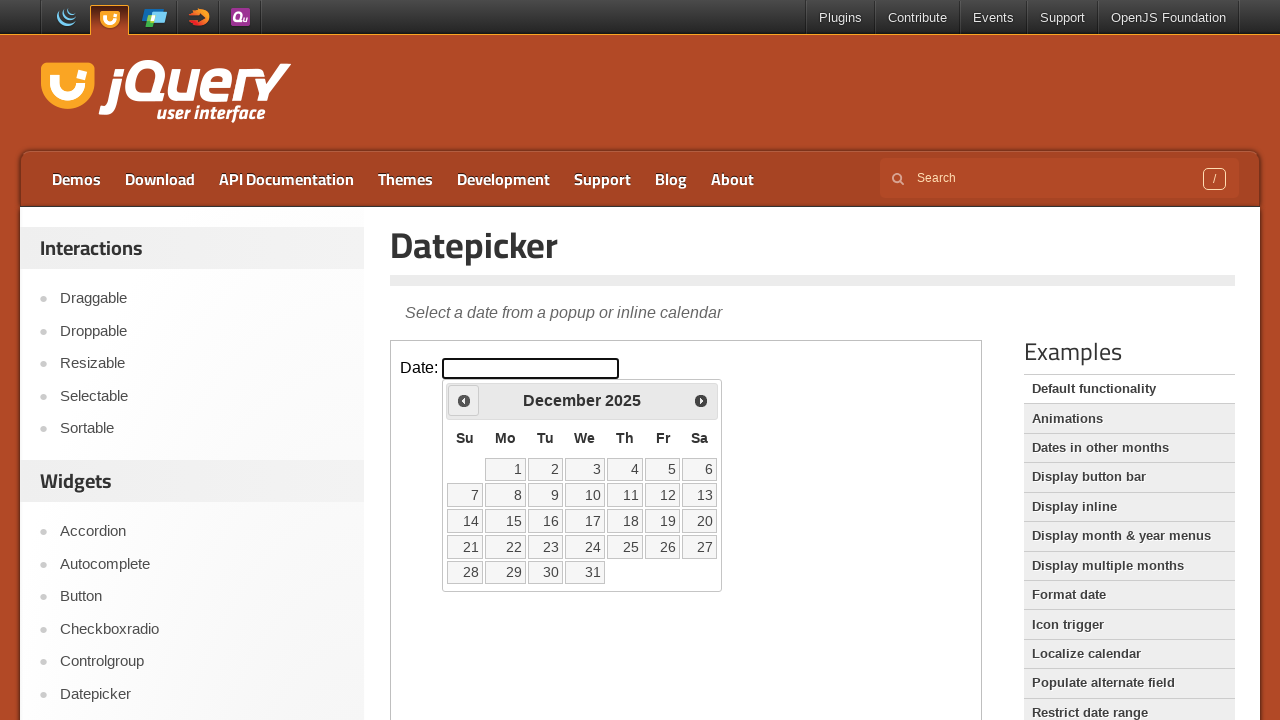

Retrieved current month from calendar: December
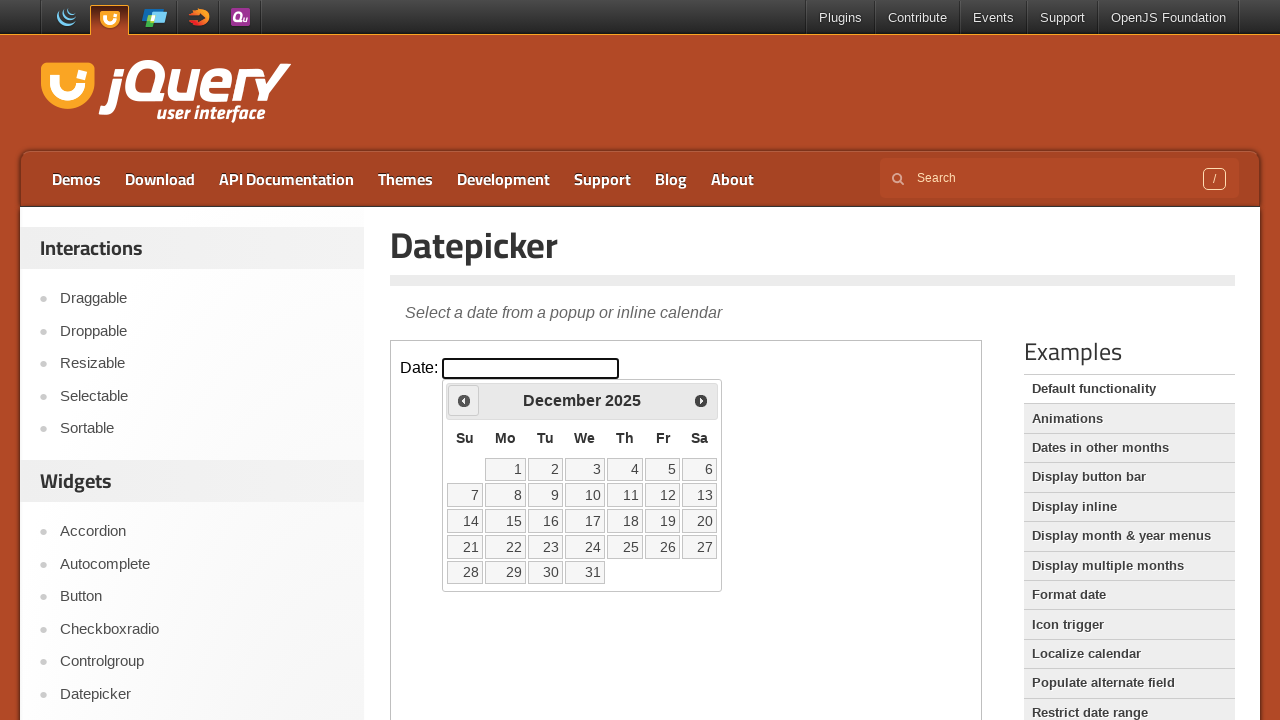

Clicked previous month button to navigate calendar backwards at (464, 400) on iframe >> nth=0 >> internal:control=enter-frame >> #ui-datepicker-div .ui-datepi
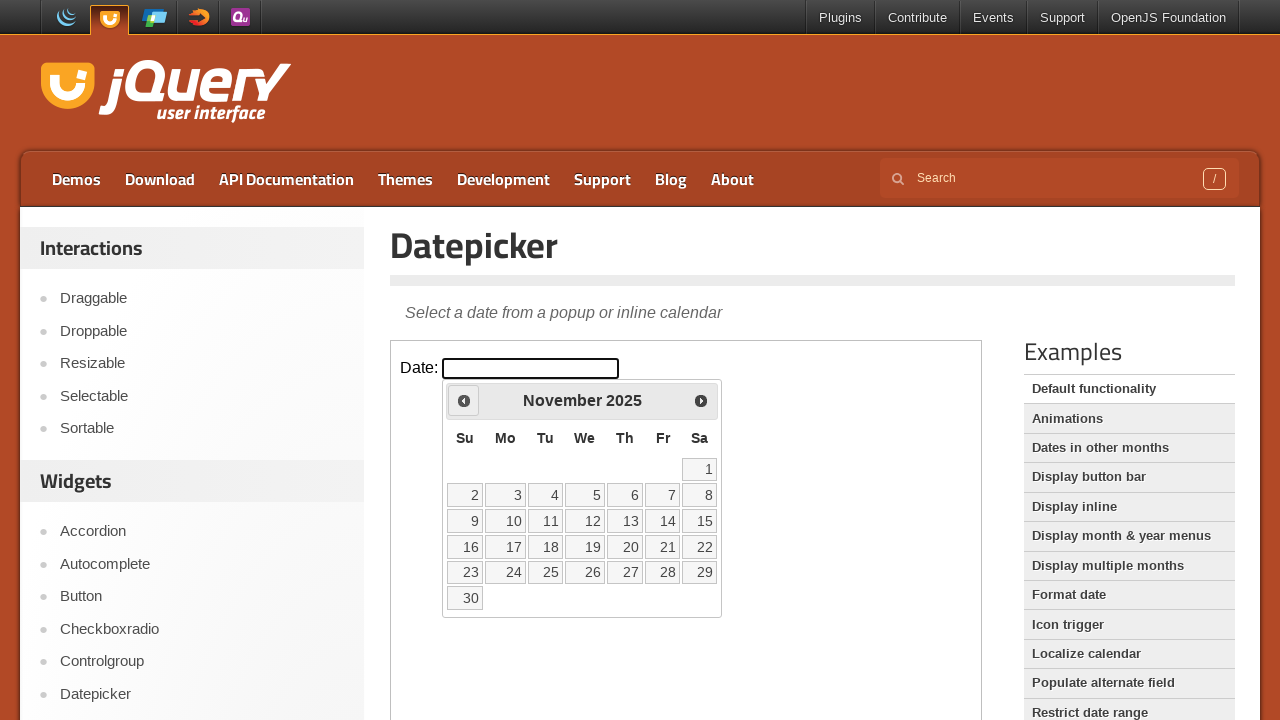

Retrieved current year from calendar: 2025
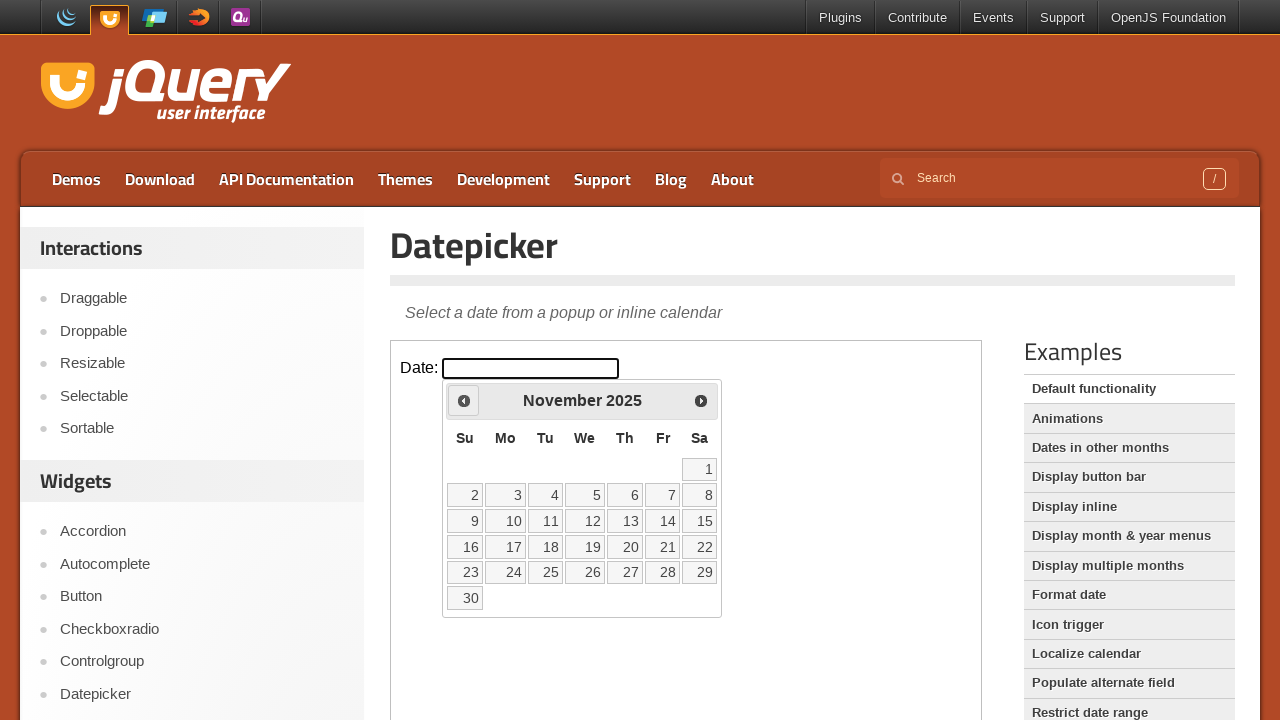

Retrieved current month from calendar: November
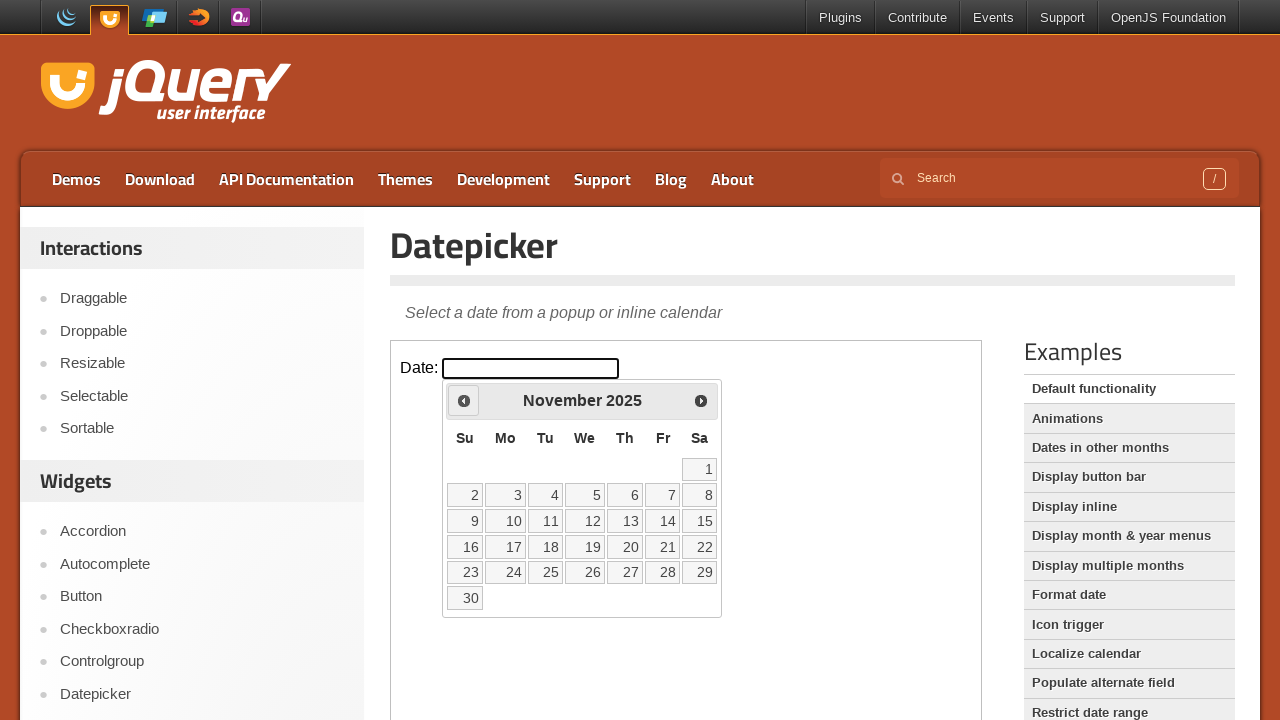

Clicked previous month button to navigate calendar backwards at (464, 400) on iframe >> nth=0 >> internal:control=enter-frame >> #ui-datepicker-div .ui-datepi
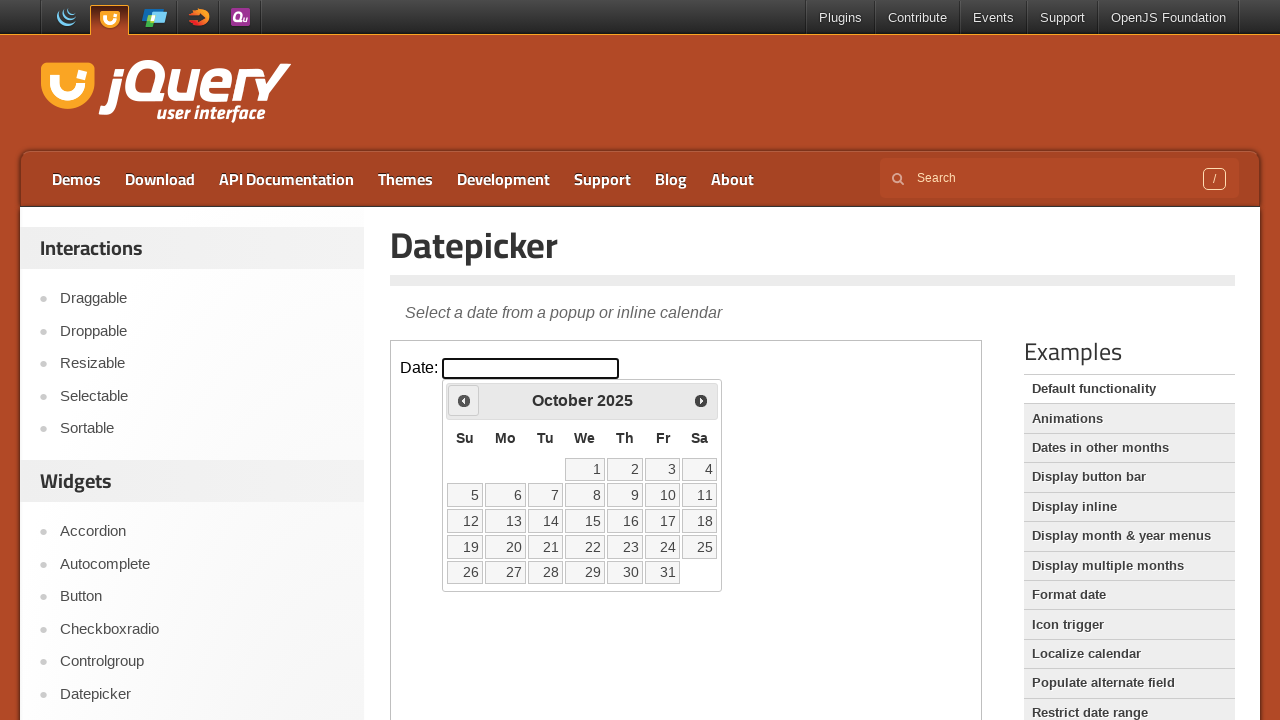

Retrieved current year from calendar: 2025
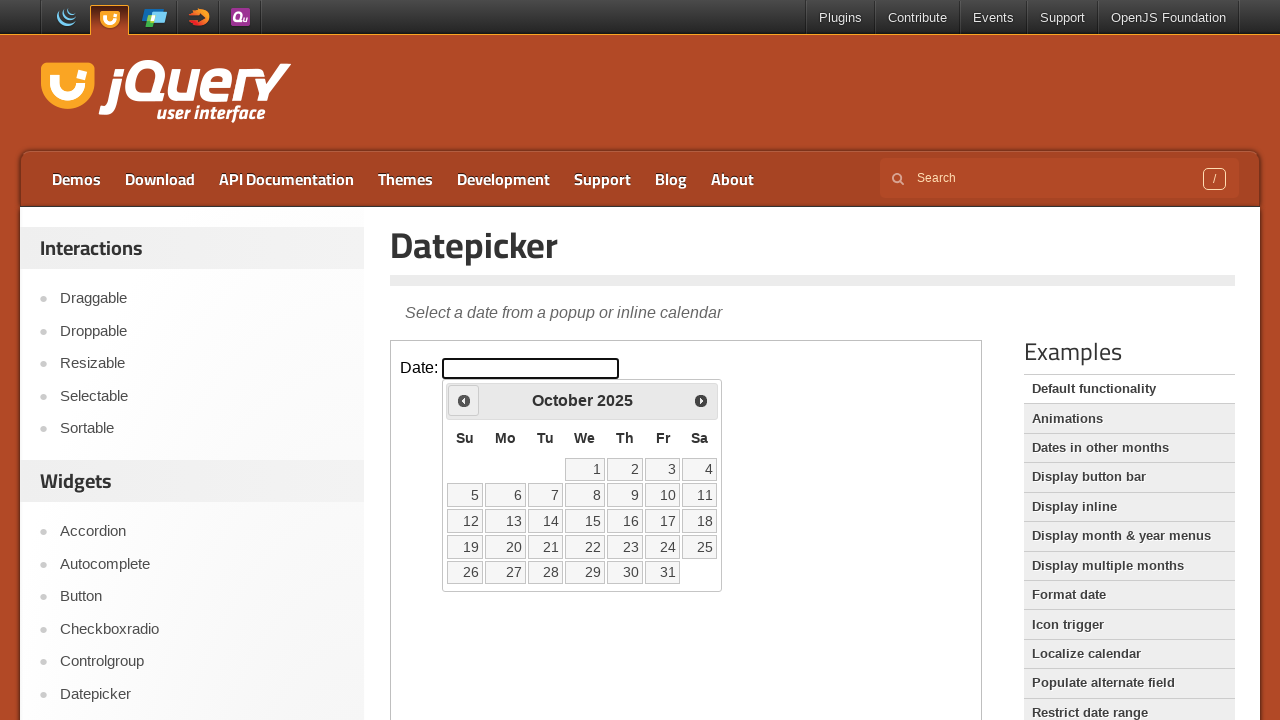

Retrieved current month from calendar: October
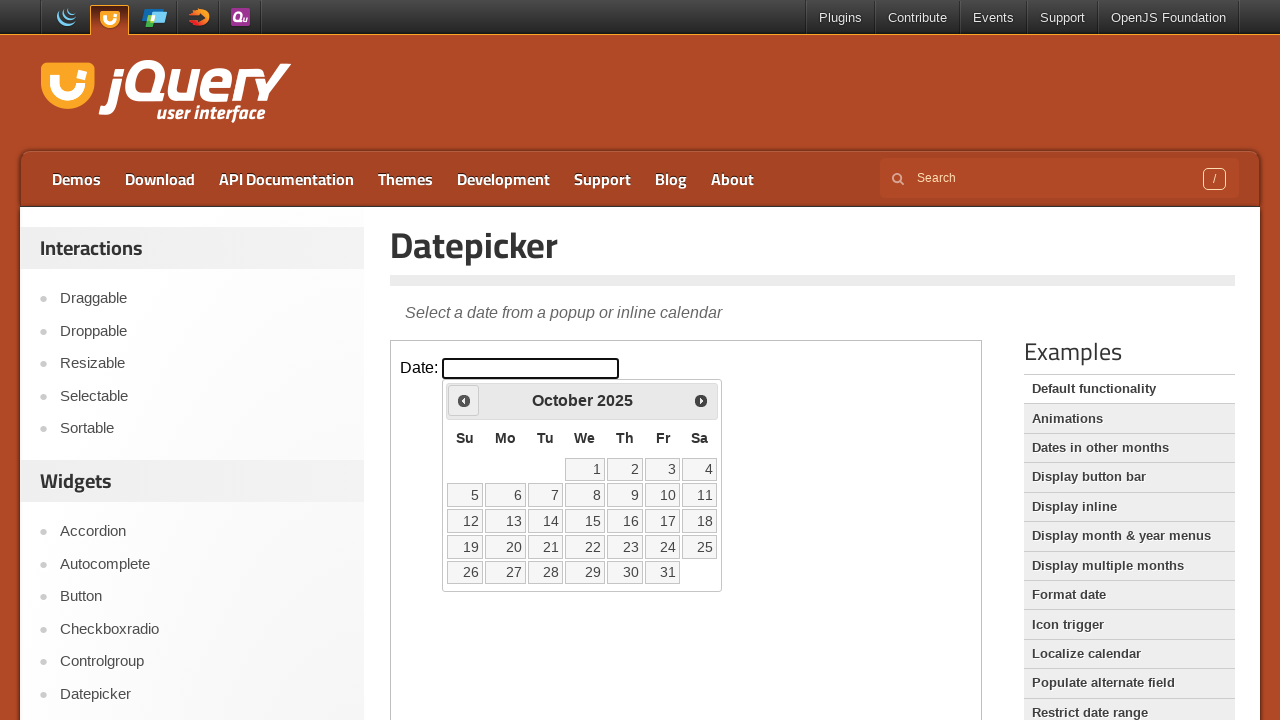

Clicked previous month button to navigate calendar backwards at (464, 400) on iframe >> nth=0 >> internal:control=enter-frame >> #ui-datepicker-div .ui-datepi
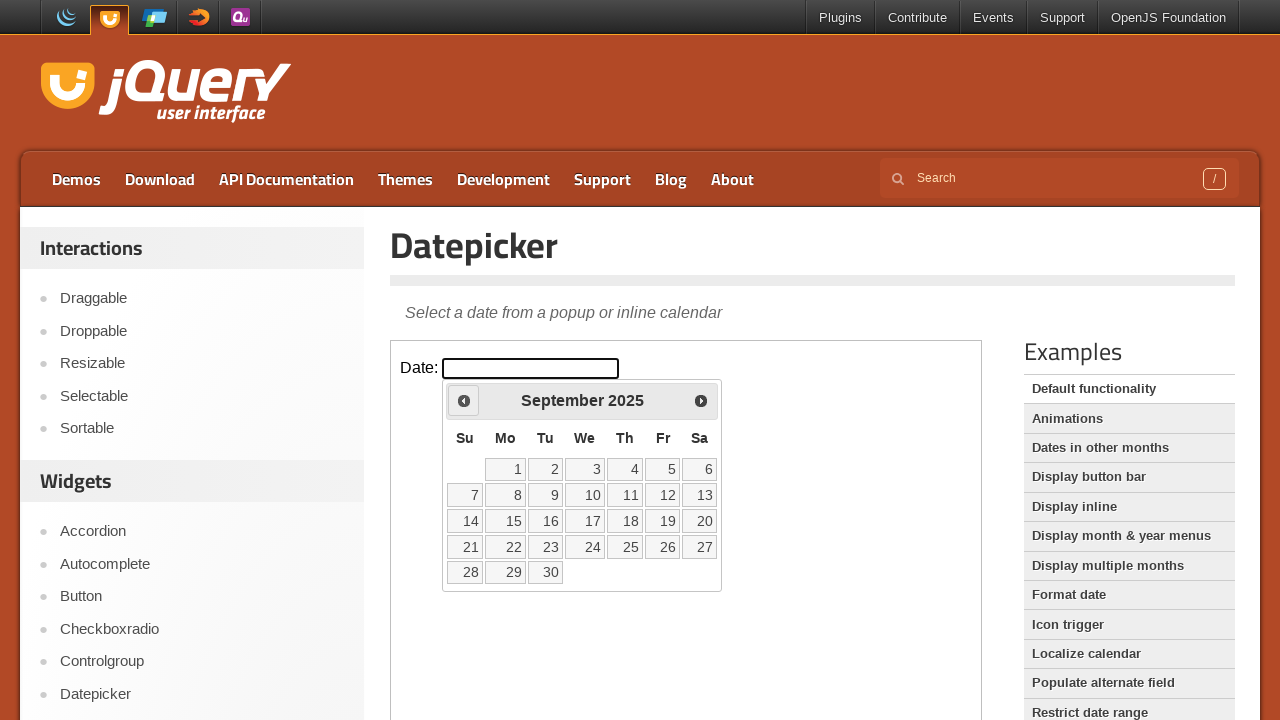

Retrieved current year from calendar: 2025
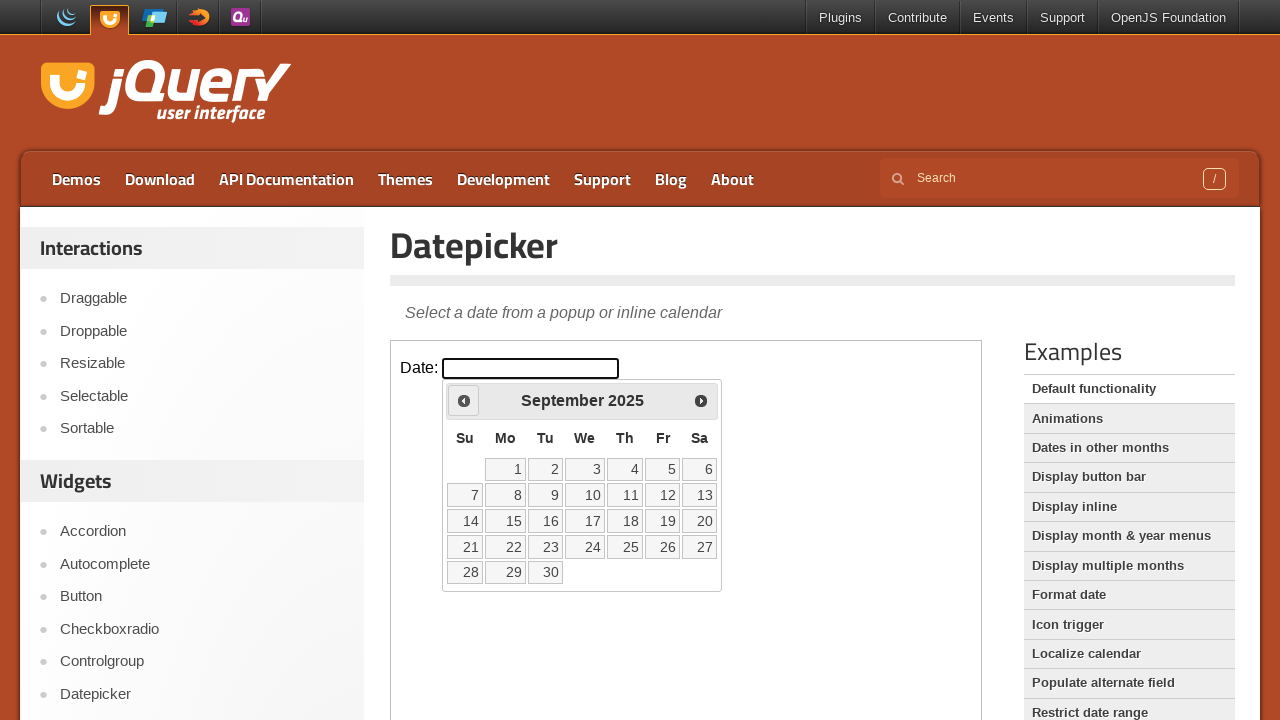

Retrieved current month from calendar: September
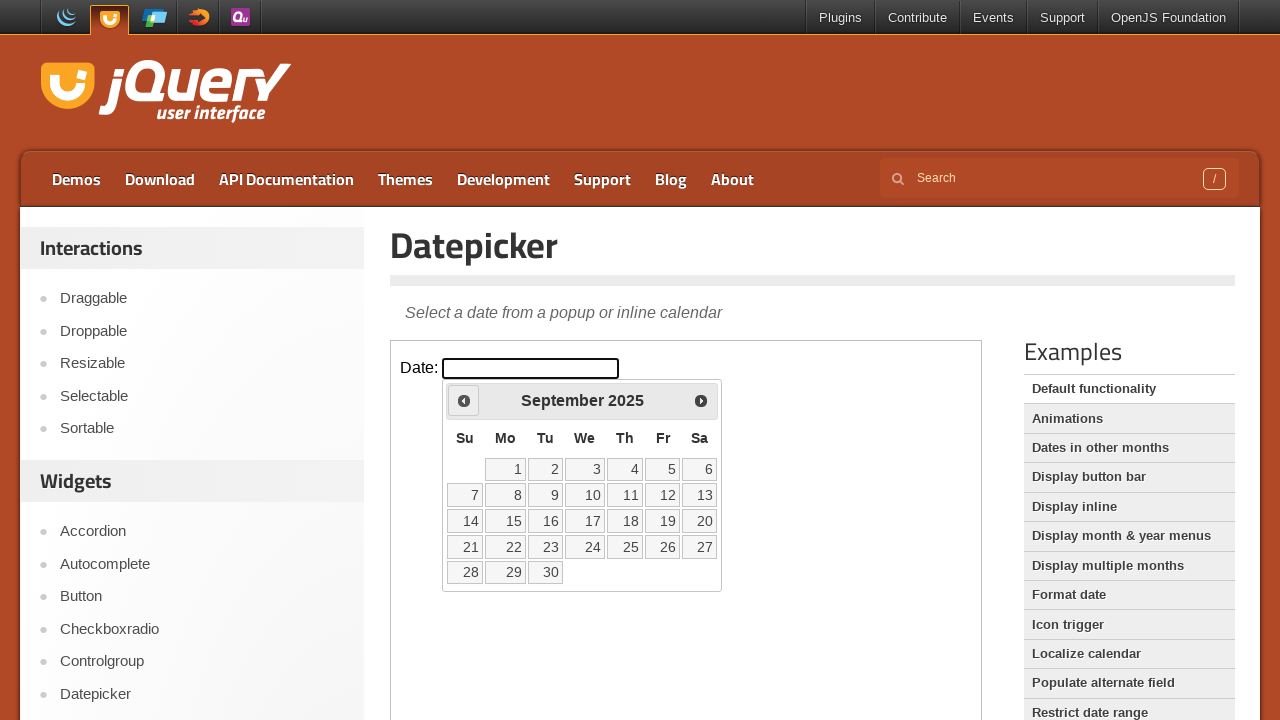

Clicked previous month button to navigate calendar backwards at (464, 400) on iframe >> nth=0 >> internal:control=enter-frame >> #ui-datepicker-div .ui-datepi
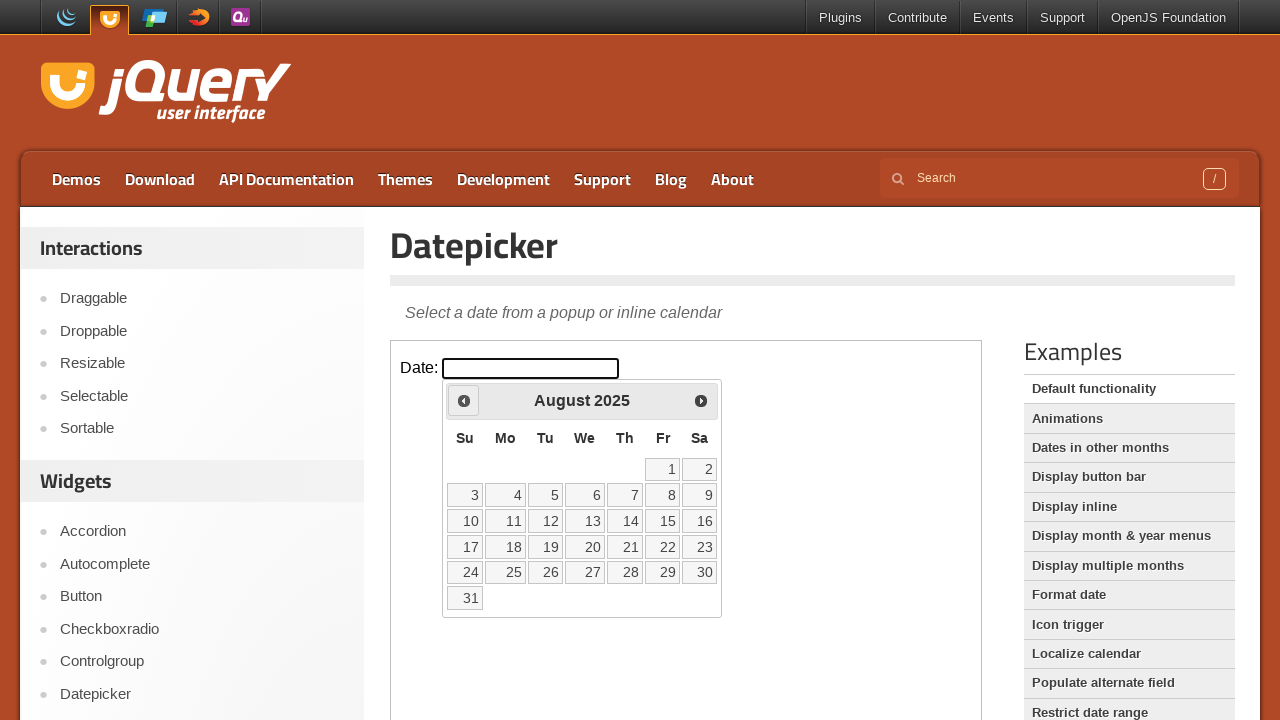

Retrieved current year from calendar: 2025
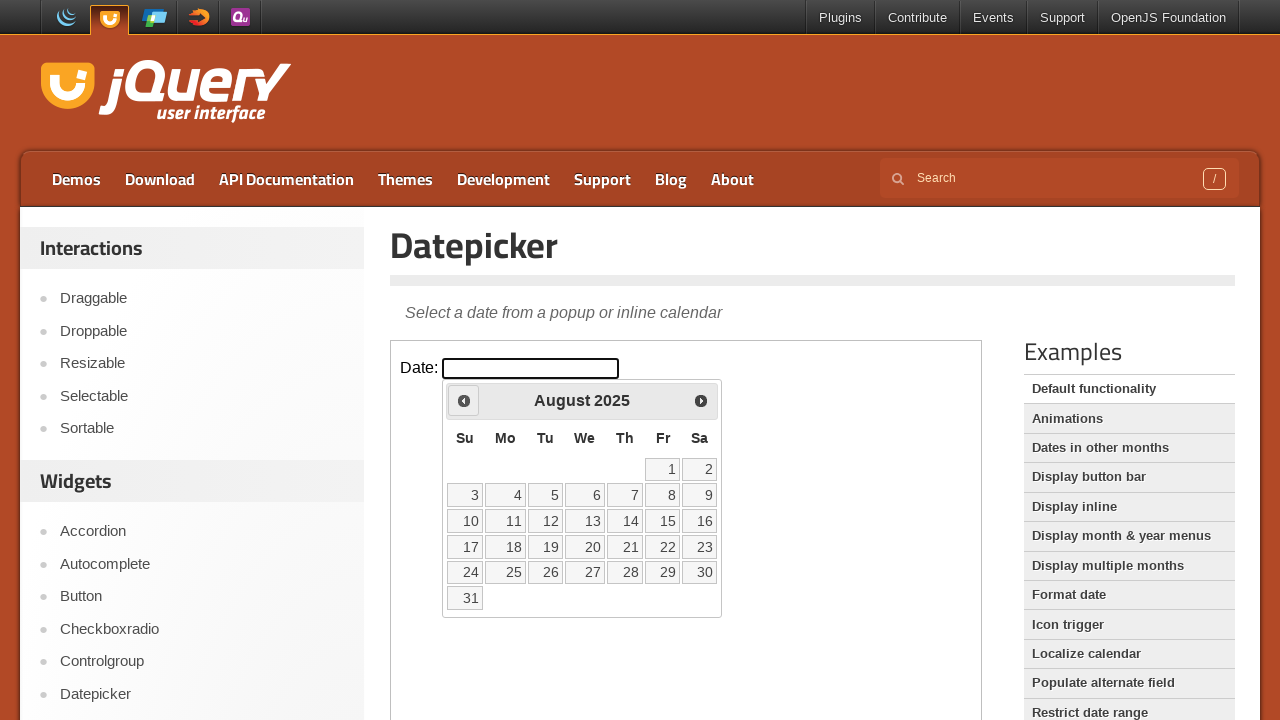

Retrieved current month from calendar: August
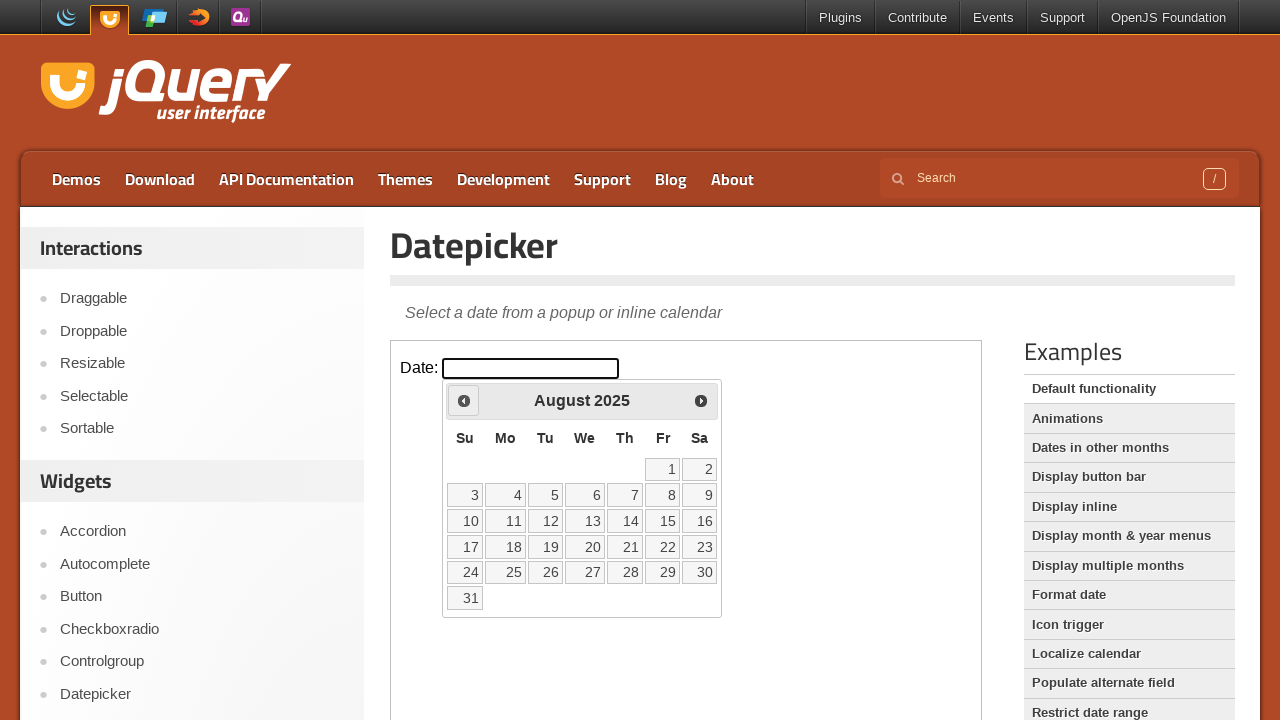

Clicked previous month button to navigate calendar backwards at (464, 400) on iframe >> nth=0 >> internal:control=enter-frame >> #ui-datepicker-div .ui-datepi
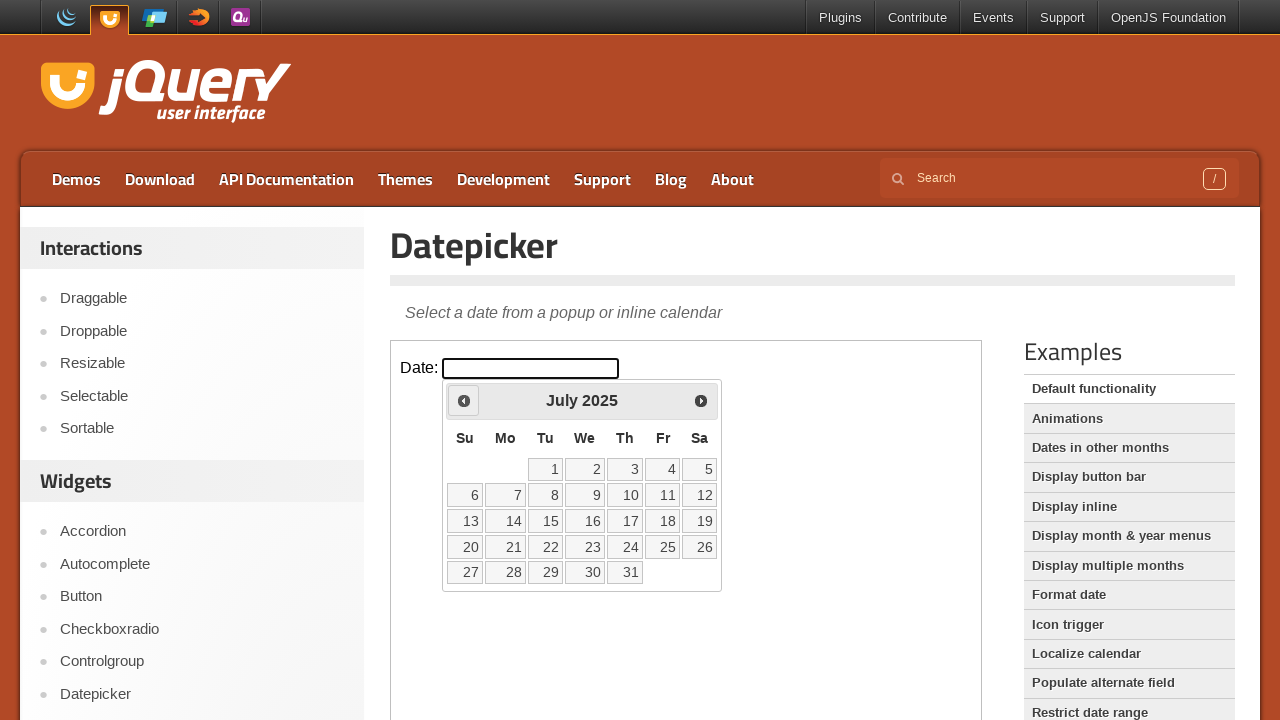

Retrieved current year from calendar: 2025
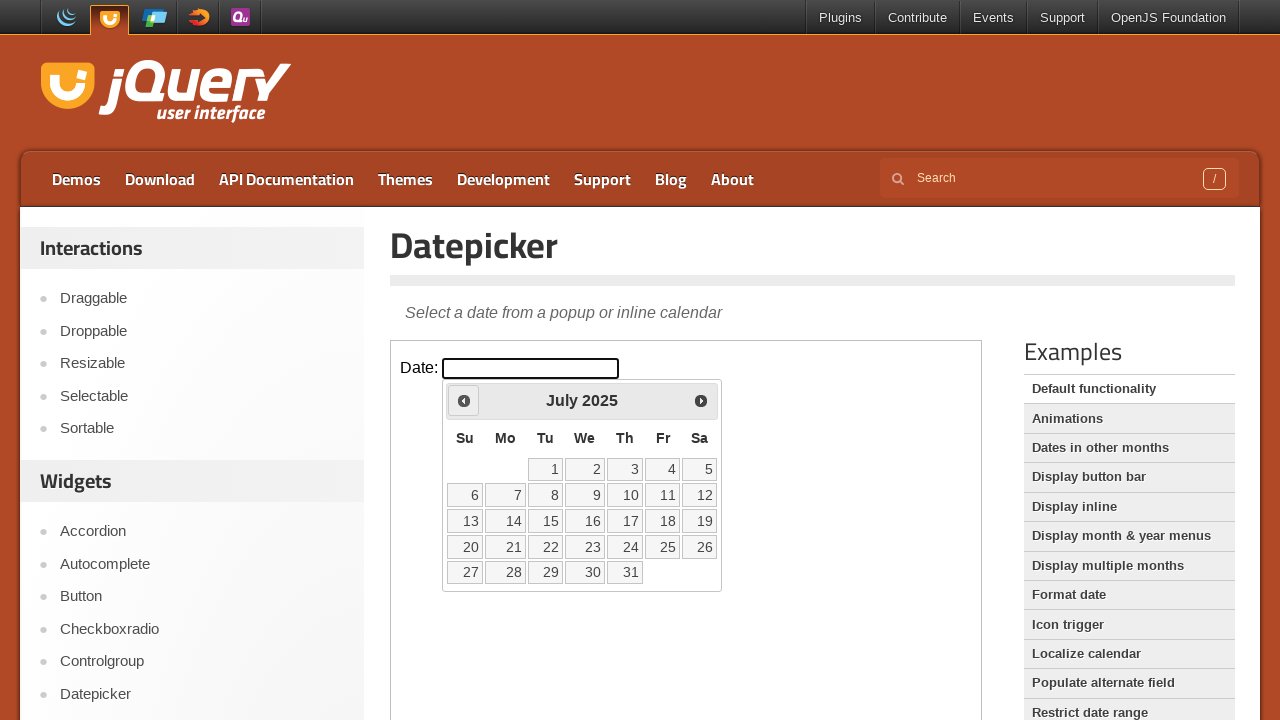

Retrieved current month from calendar: July
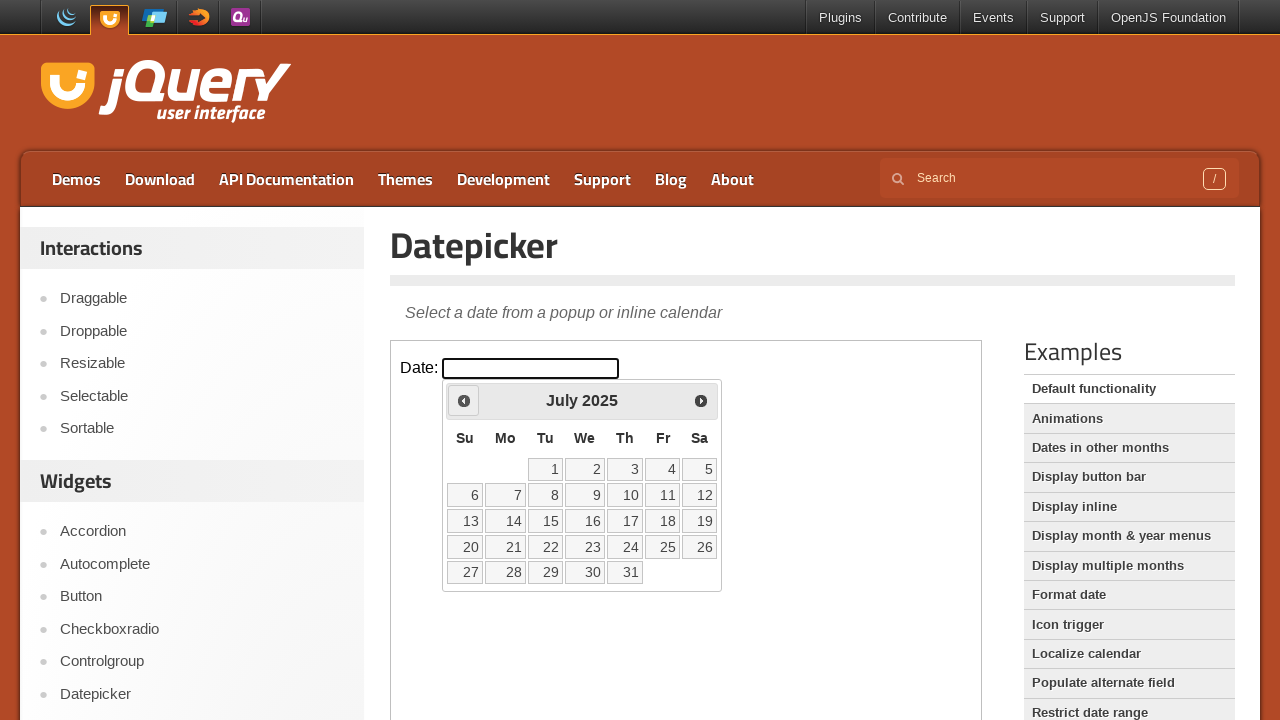

Clicked previous month button to navigate calendar backwards at (464, 400) on iframe >> nth=0 >> internal:control=enter-frame >> #ui-datepicker-div .ui-datepi
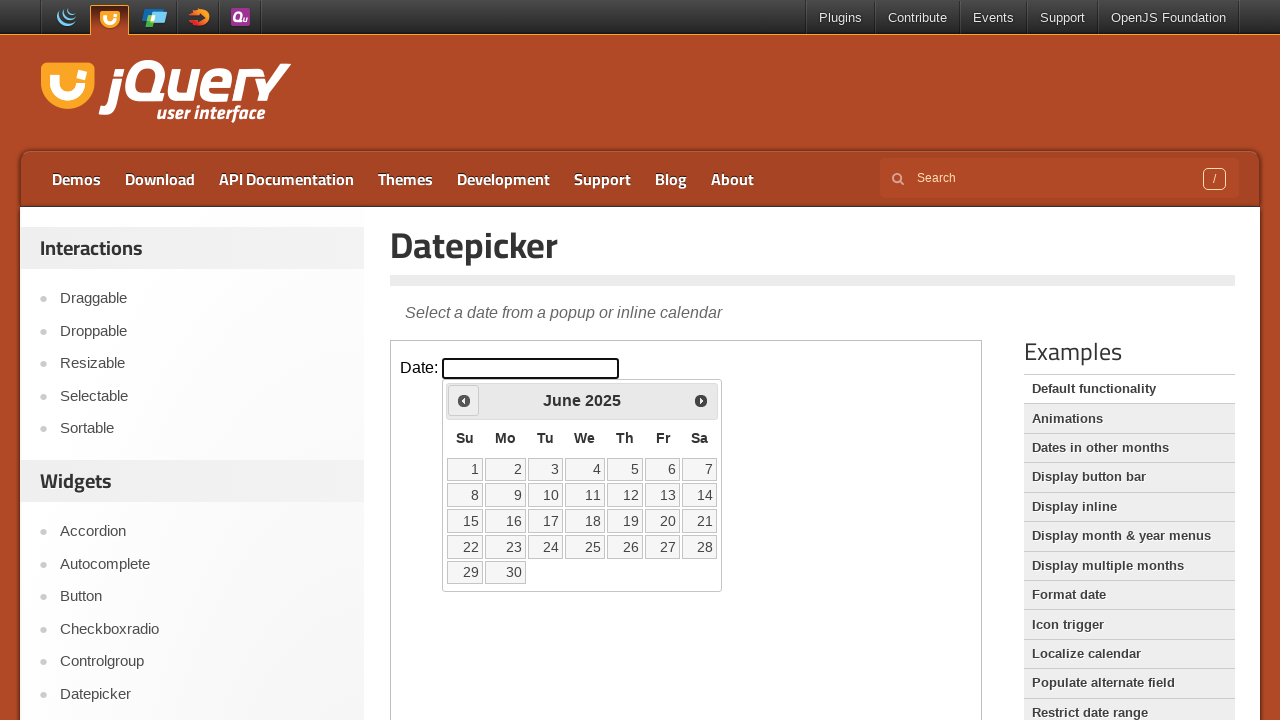

Retrieved current year from calendar: 2025
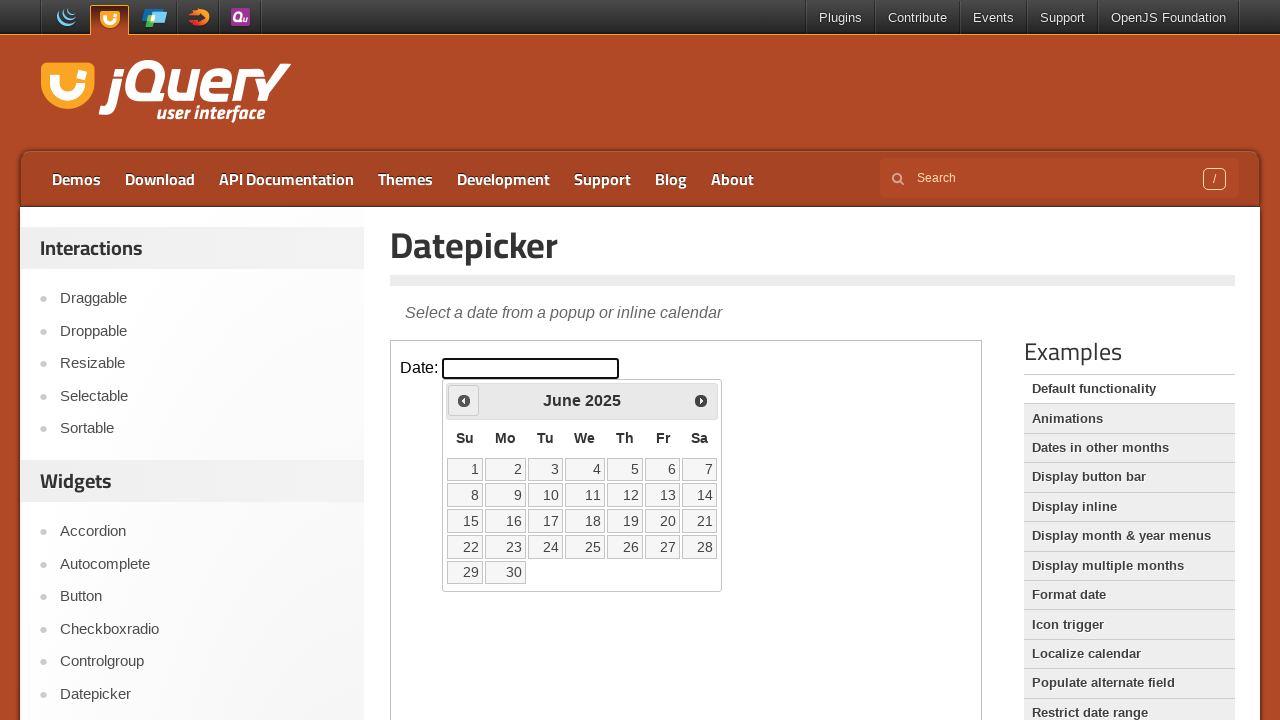

Retrieved current month from calendar: June
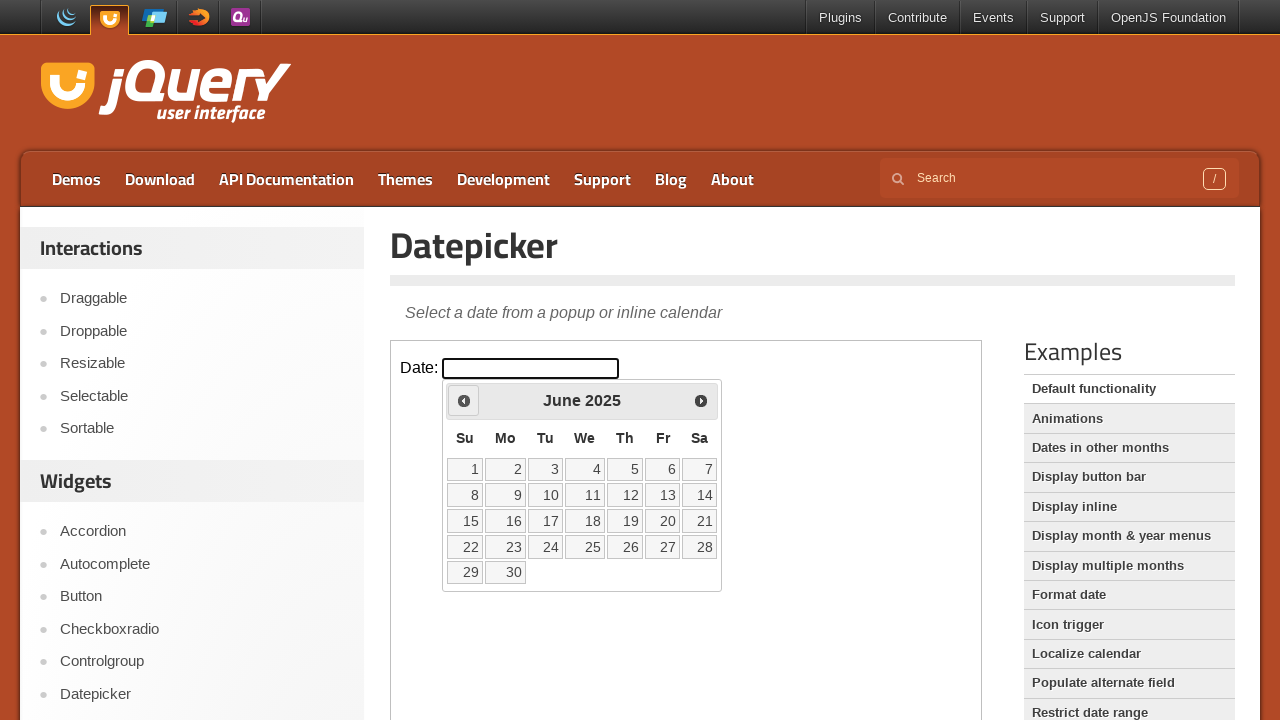

Clicked previous month button to navigate calendar backwards at (464, 400) on iframe >> nth=0 >> internal:control=enter-frame >> #ui-datepicker-div .ui-datepi
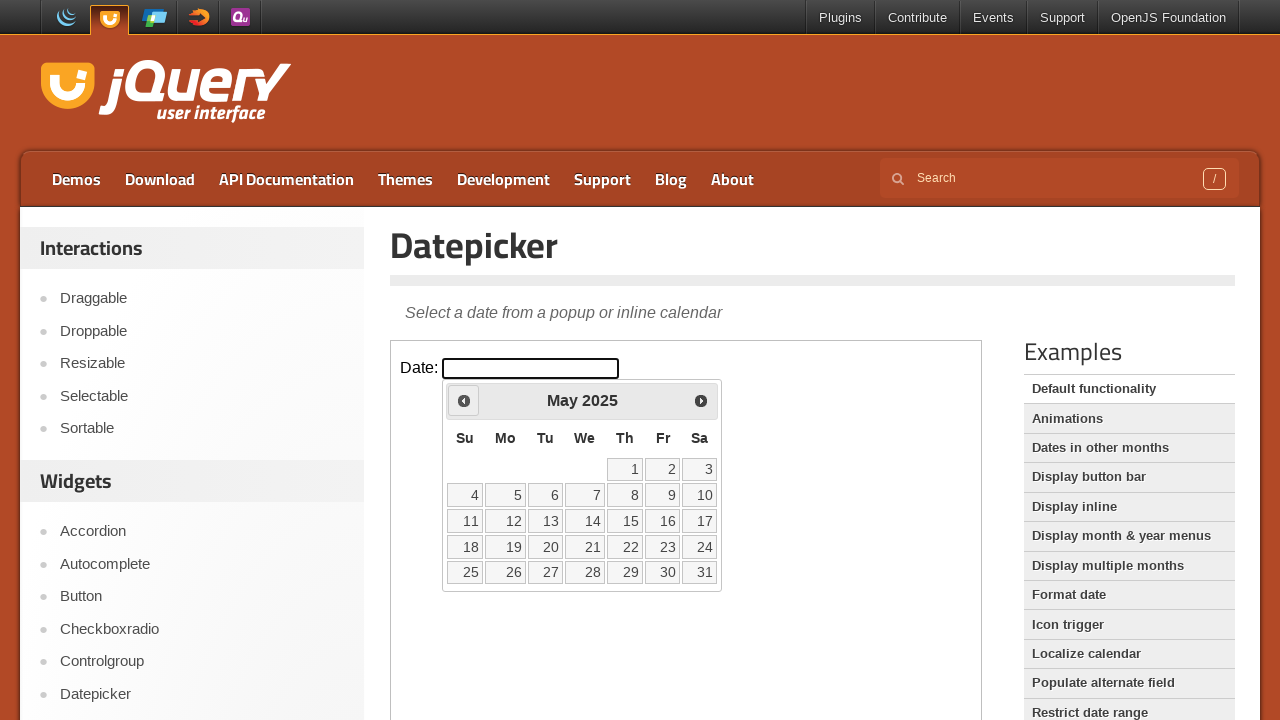

Retrieved current year from calendar: 2025
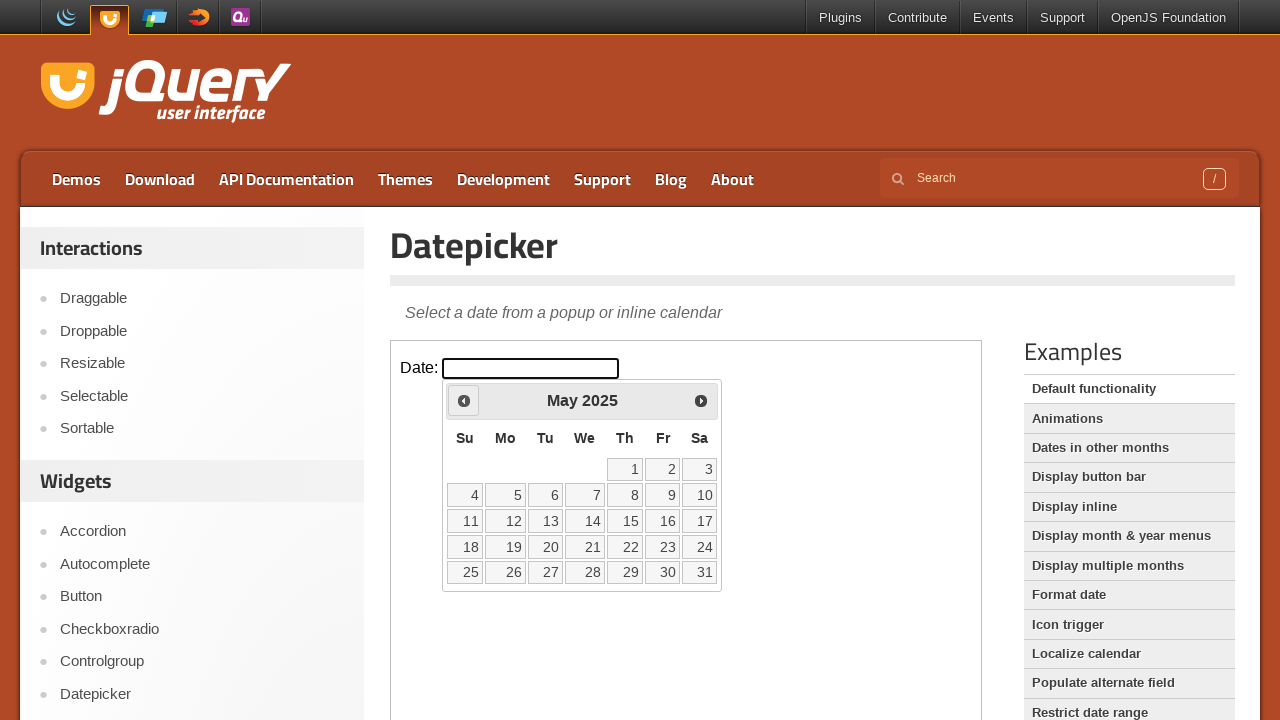

Retrieved current month from calendar: May
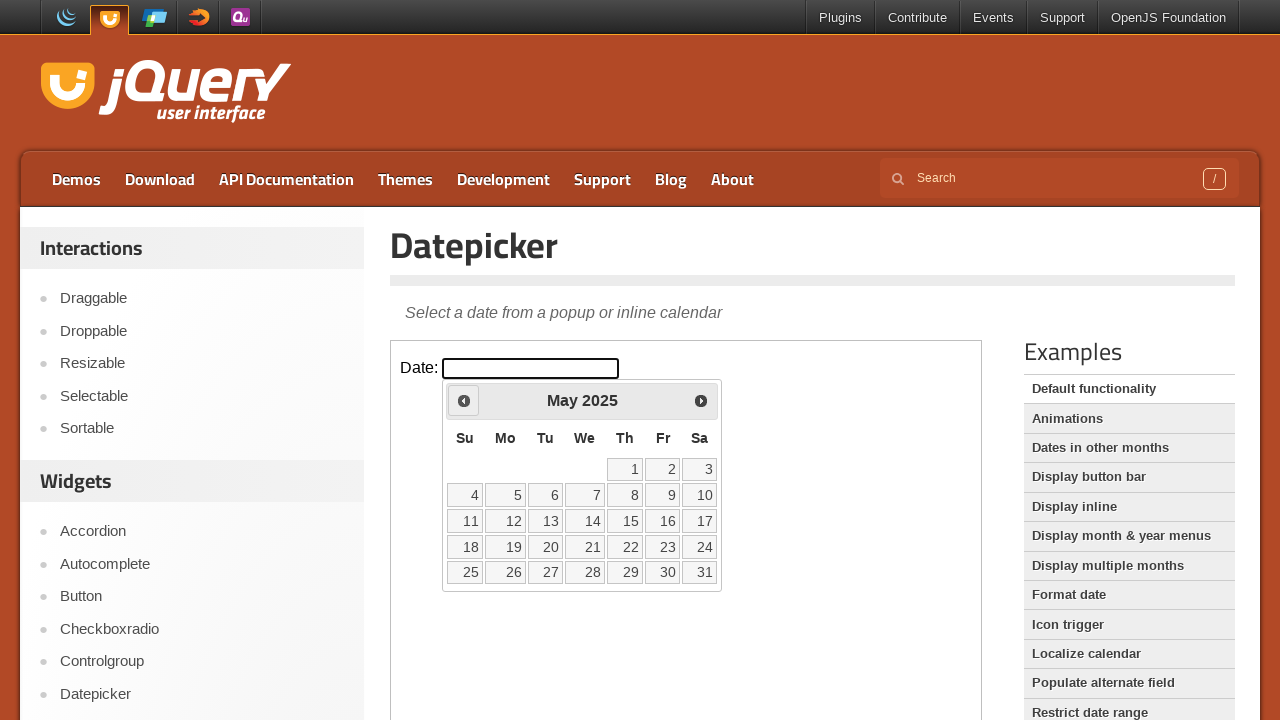

Clicked previous month button to navigate calendar backwards at (464, 400) on iframe >> nth=0 >> internal:control=enter-frame >> #ui-datepicker-div .ui-datepi
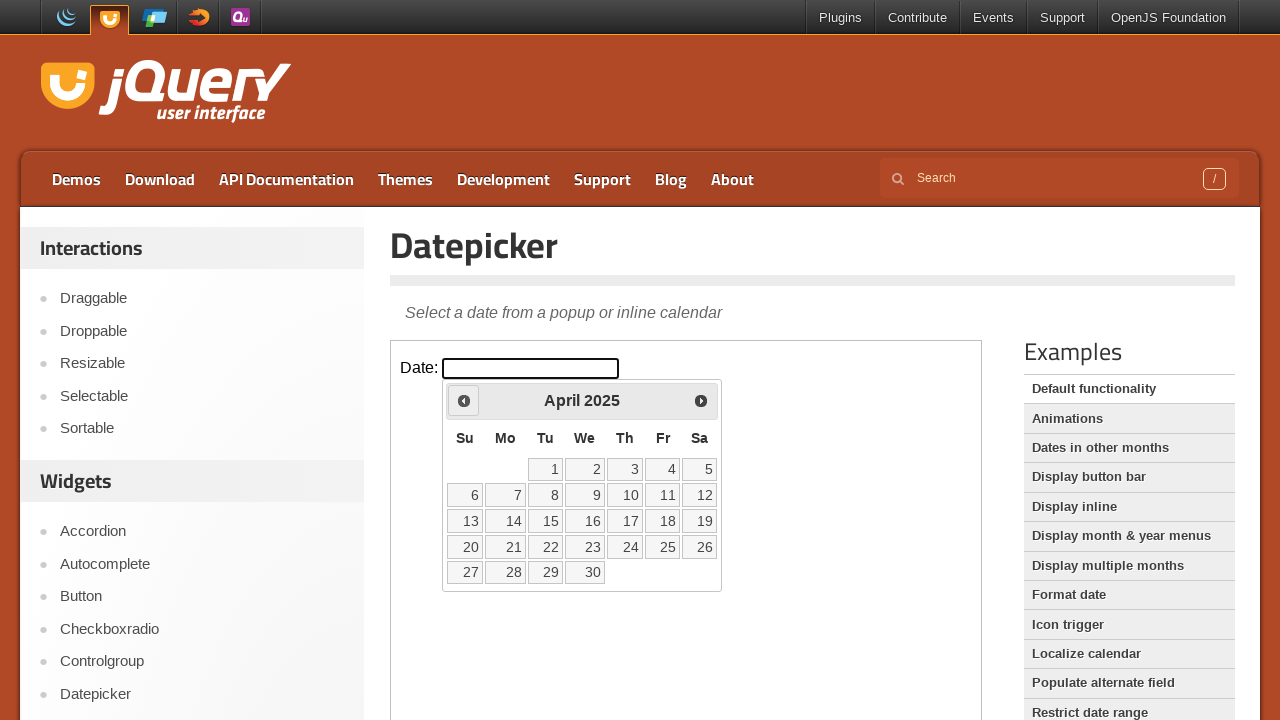

Retrieved current year from calendar: 2025
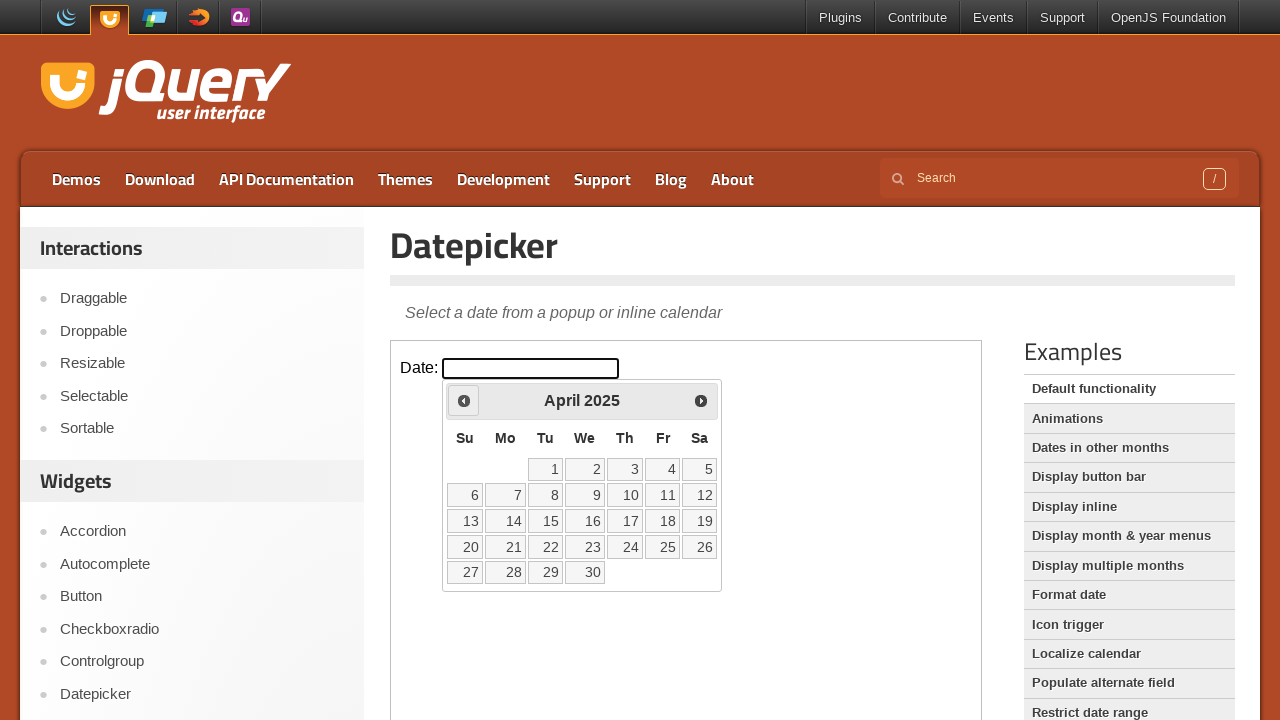

Retrieved current month from calendar: April
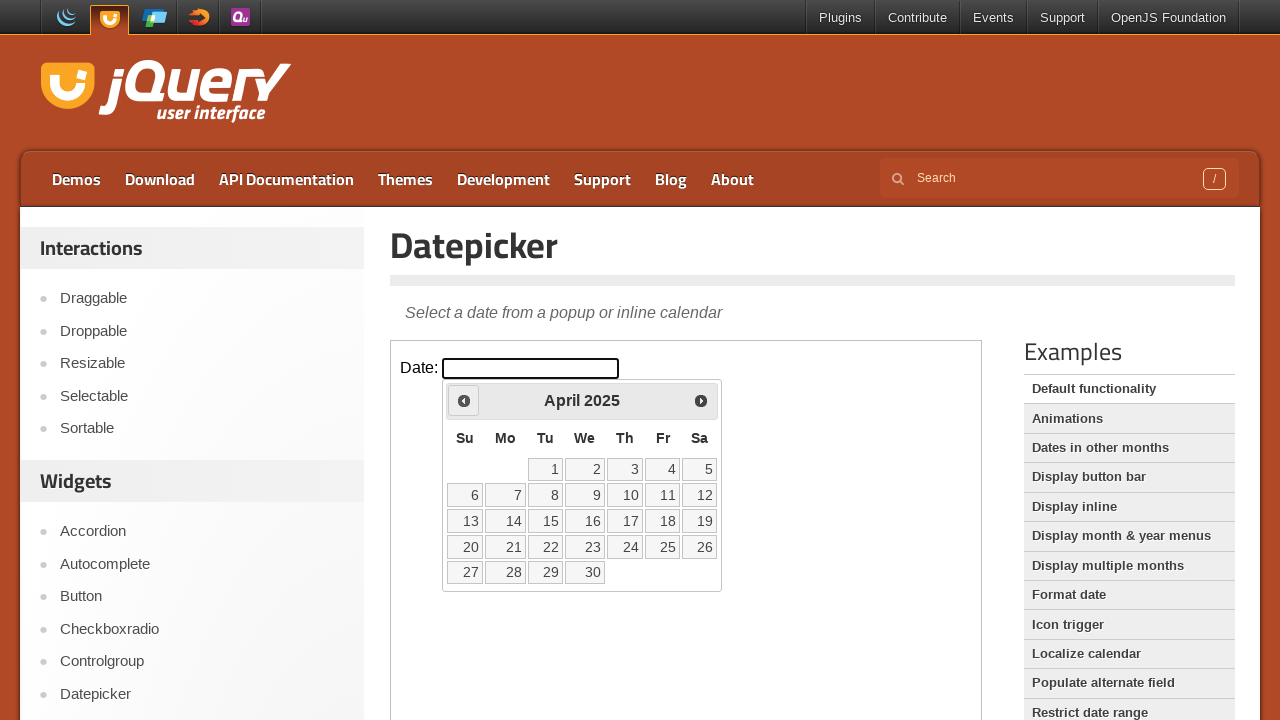

Clicked previous month button to navigate calendar backwards at (464, 400) on iframe >> nth=0 >> internal:control=enter-frame >> #ui-datepicker-div .ui-datepi
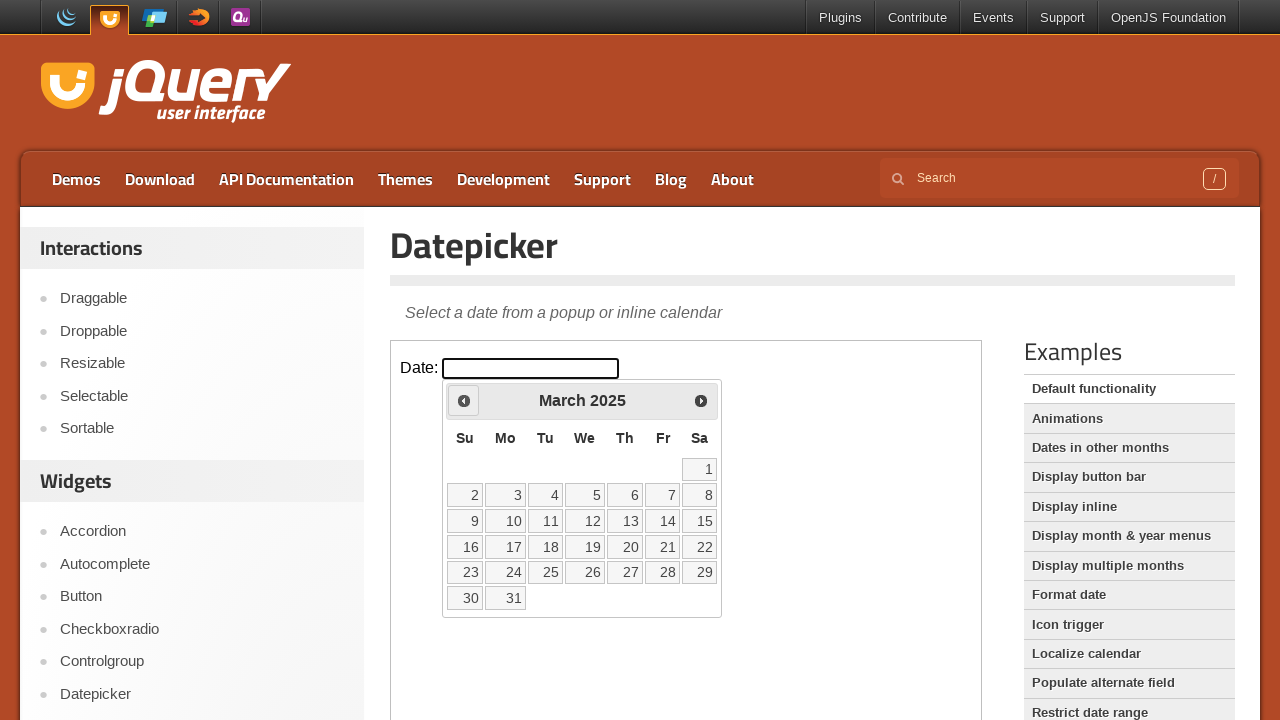

Retrieved current year from calendar: 2025
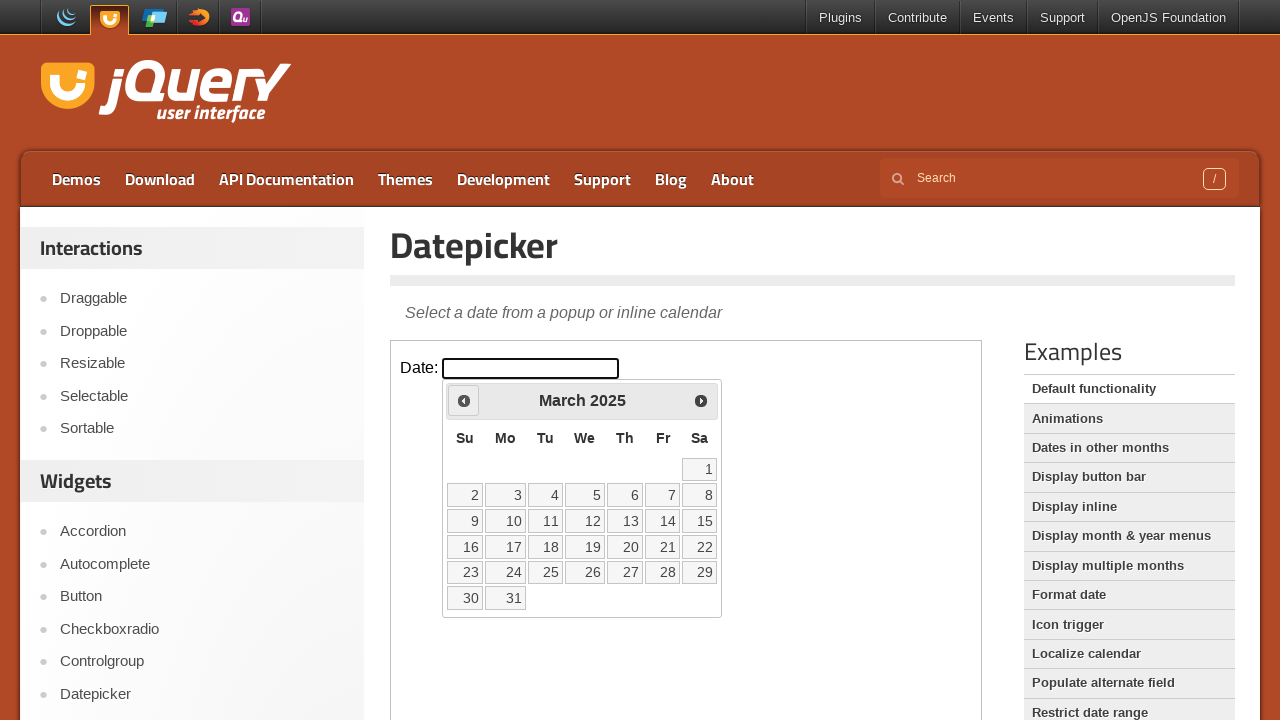

Retrieved current month from calendar: March
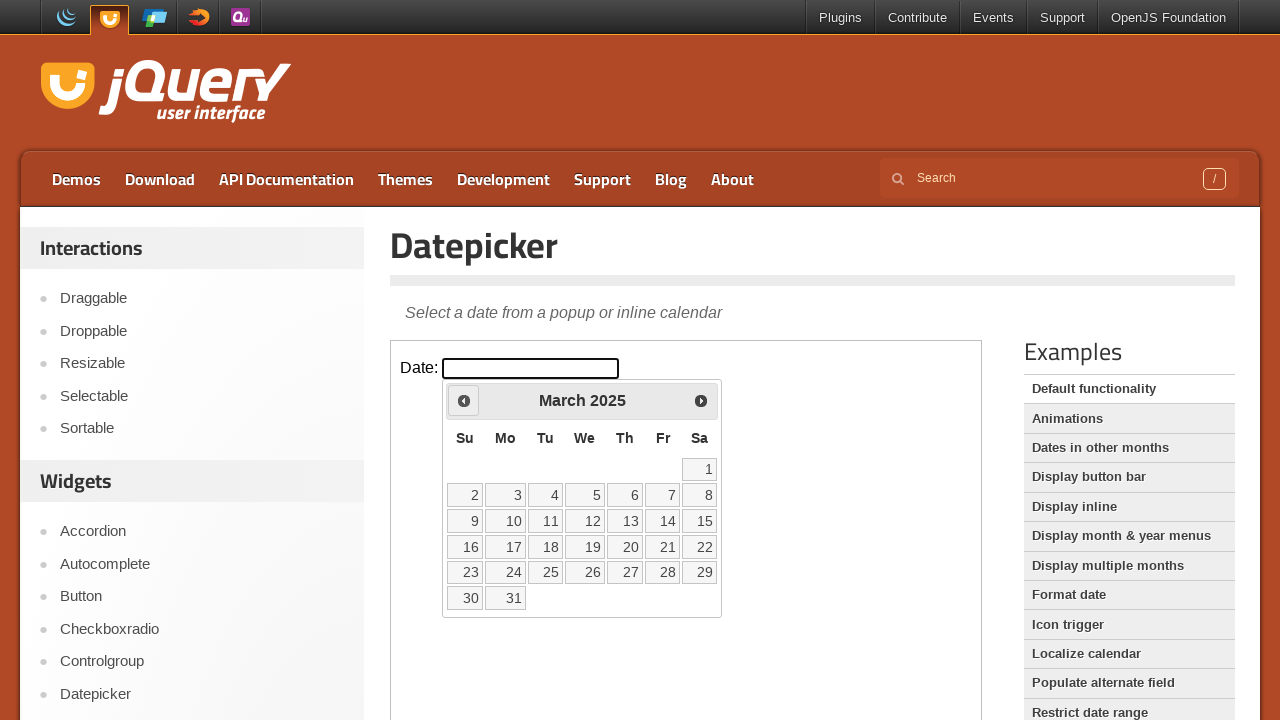

Located all date cells in calendar
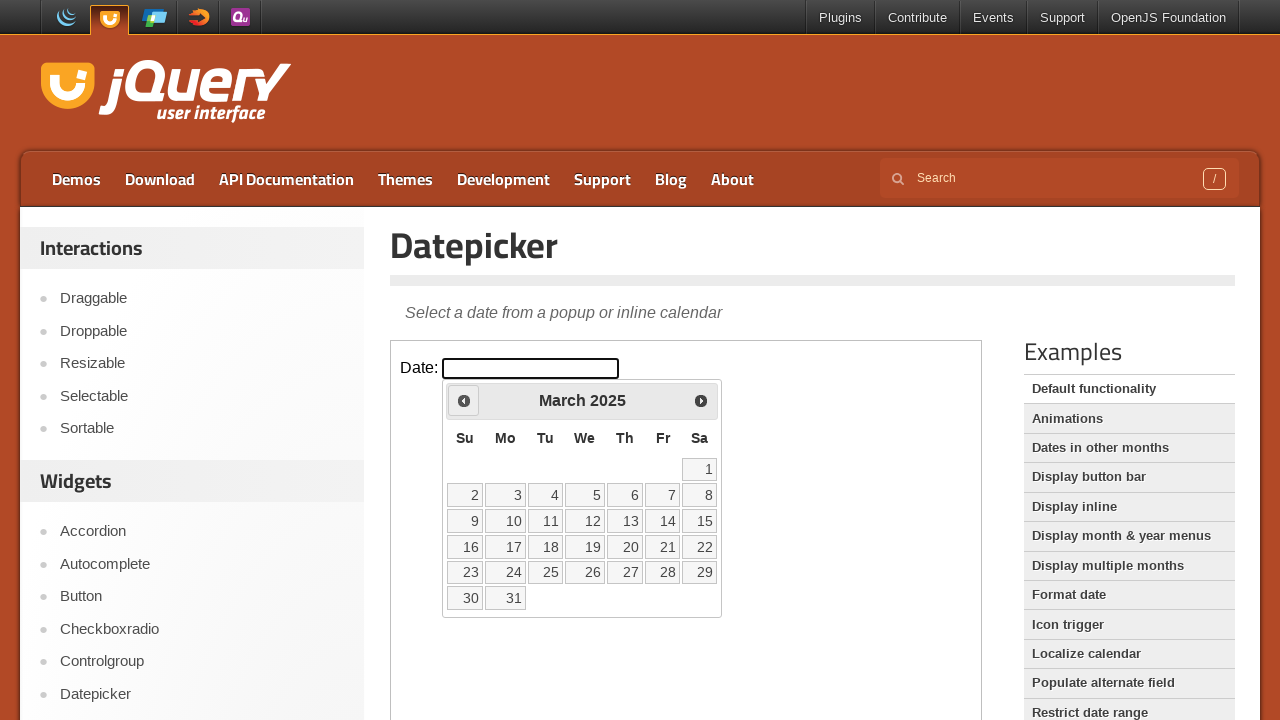

Retrieved count of calendar date cells: 42
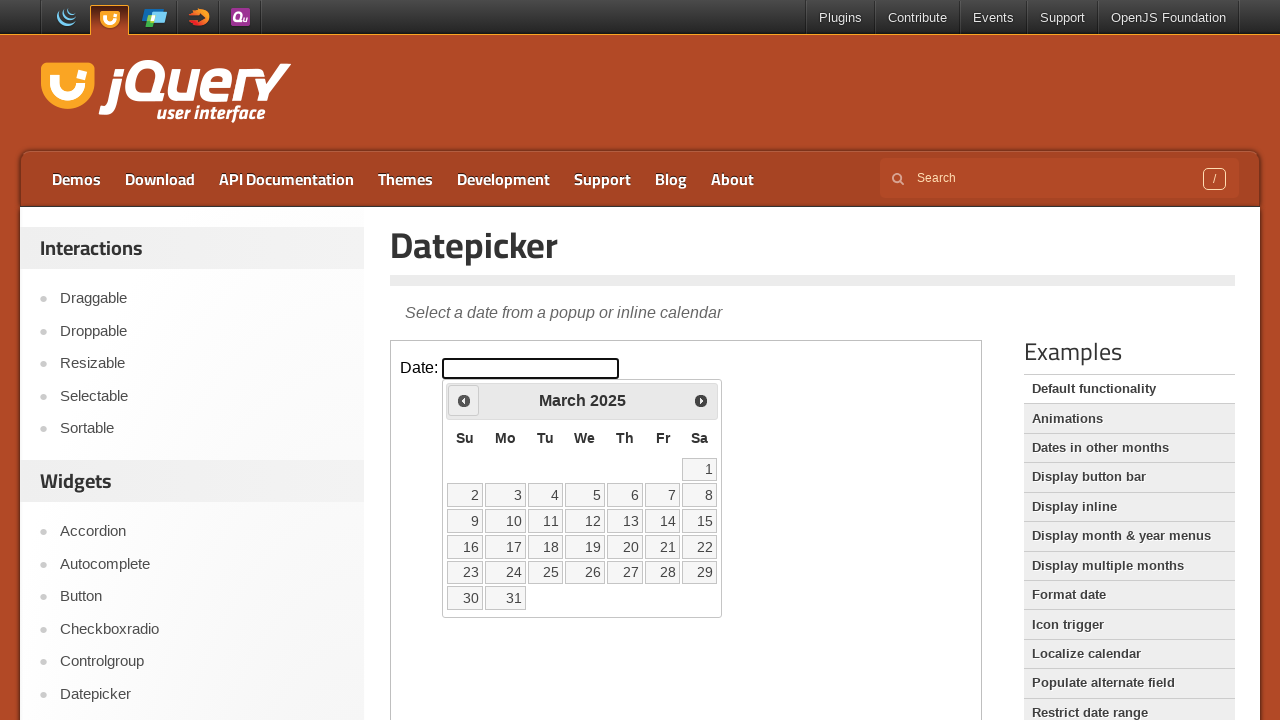

Clicked date 15 to select March 15, 2025 at (700, 521) on iframe >> nth=0 >> internal:control=enter-frame >> .ui-datepicker-calendar td >>
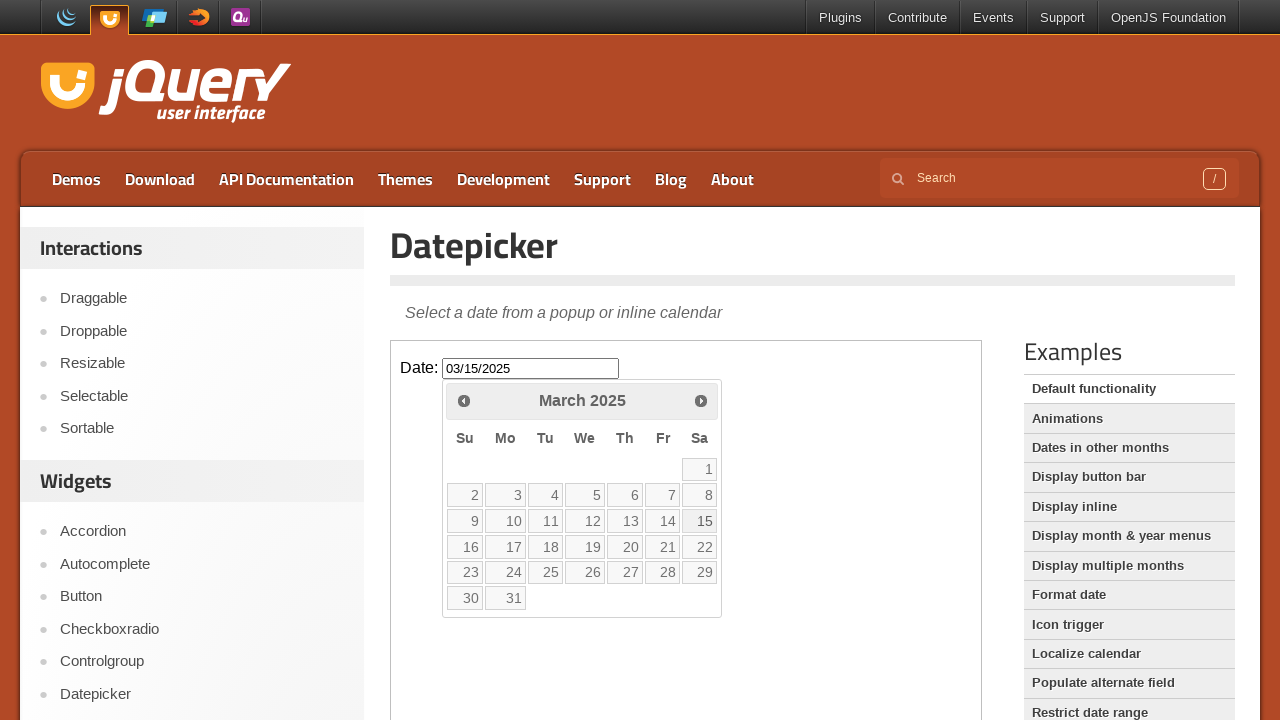

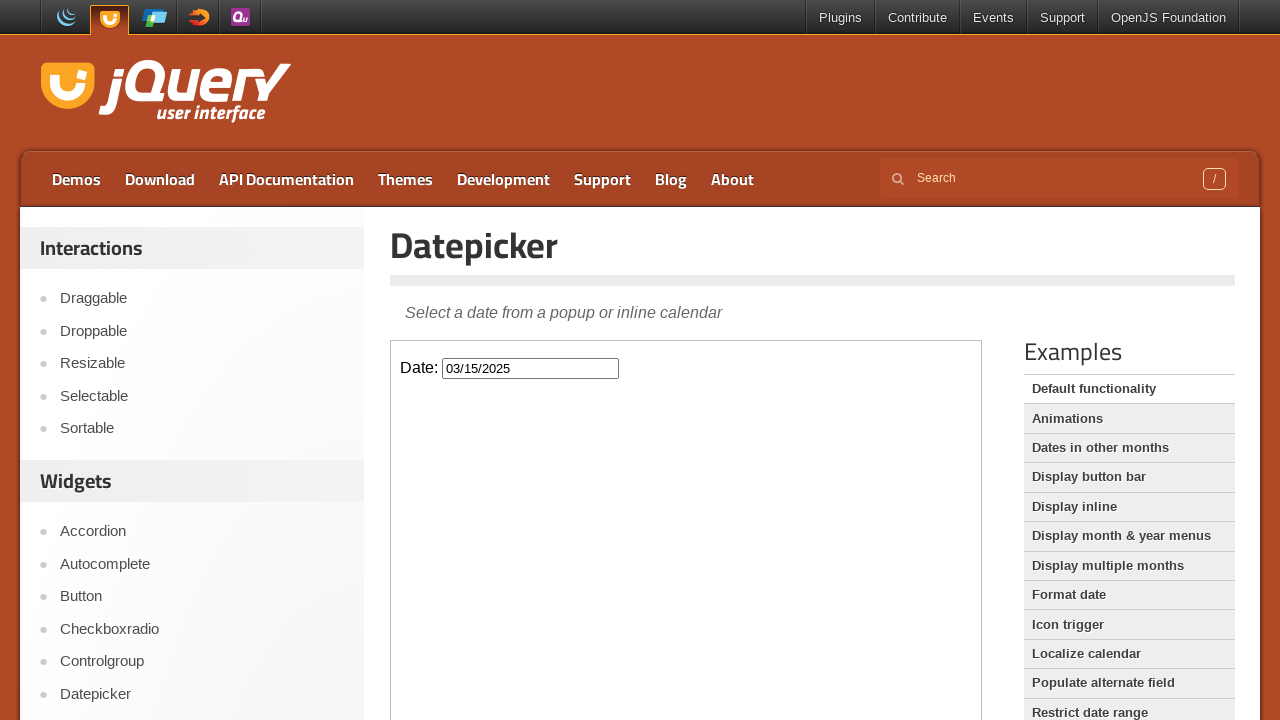